Plays the Flippy Bit game by clicking to start, then automatically solving enemy hexadecimal challenges by pressing number keys corresponding to bit positions that need to be flipped

Starting URL: http://flippybitandtheattackofthehexadecimalsfrombase16.com/

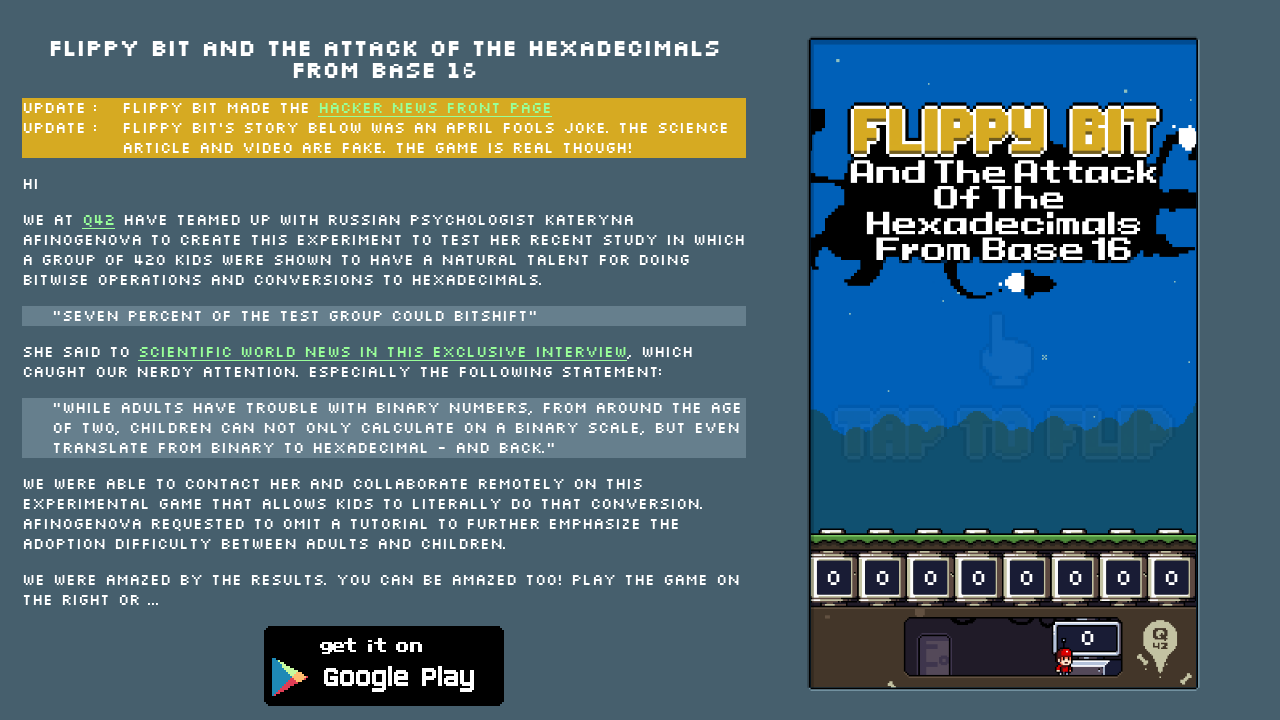

Waited for game element to load
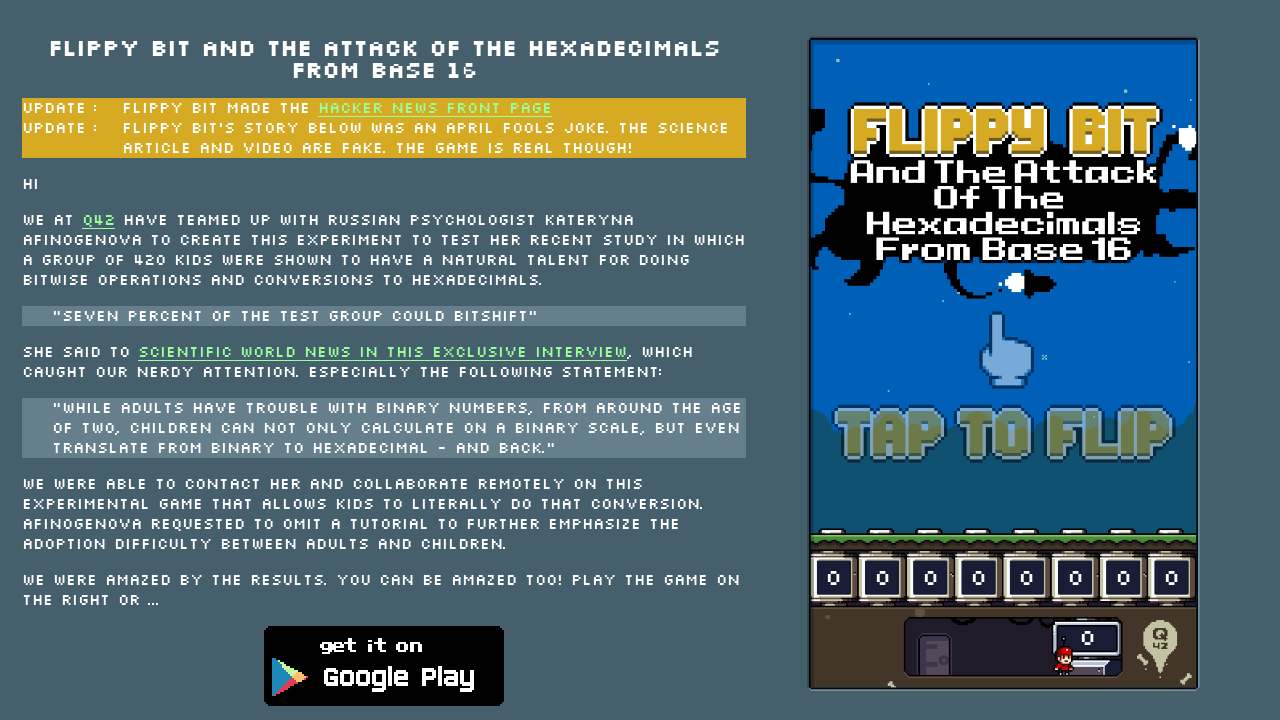

Waited 5 seconds for game to fully initialize
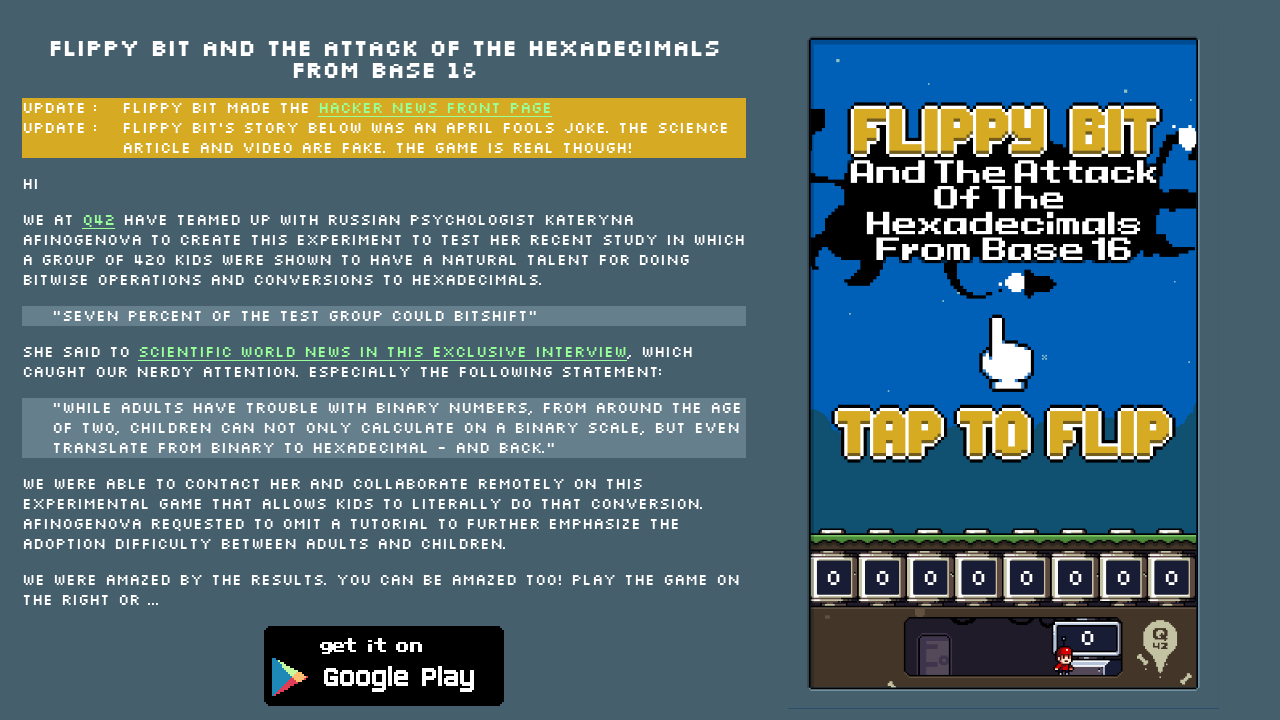

Clicked on game to start at (1004, 364) on #game
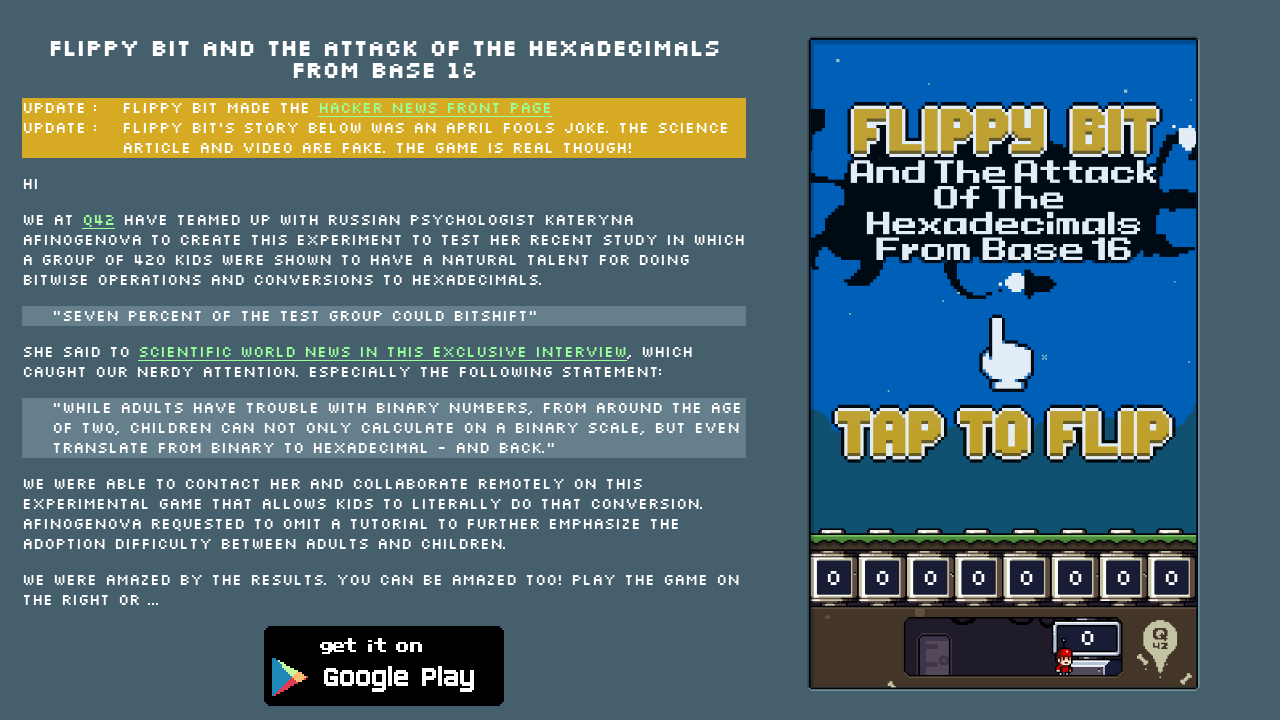

Attack value display appeared
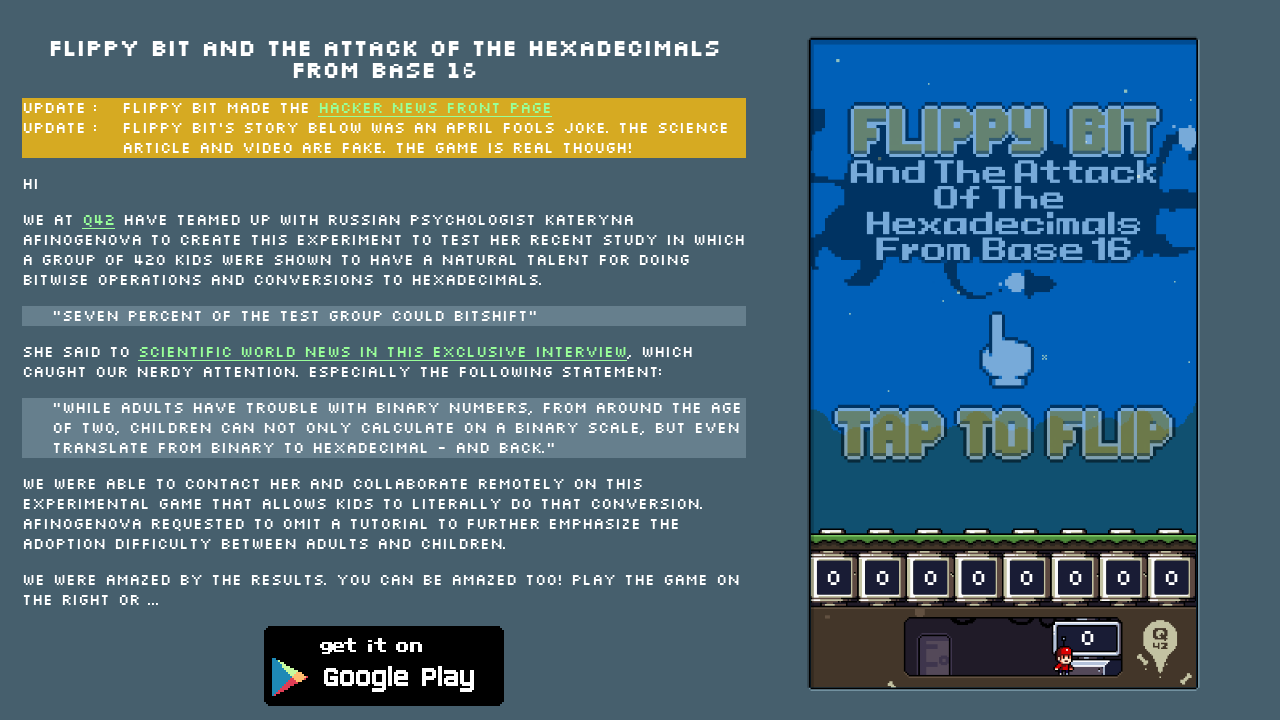

No enemies visible, waited 2 seconds
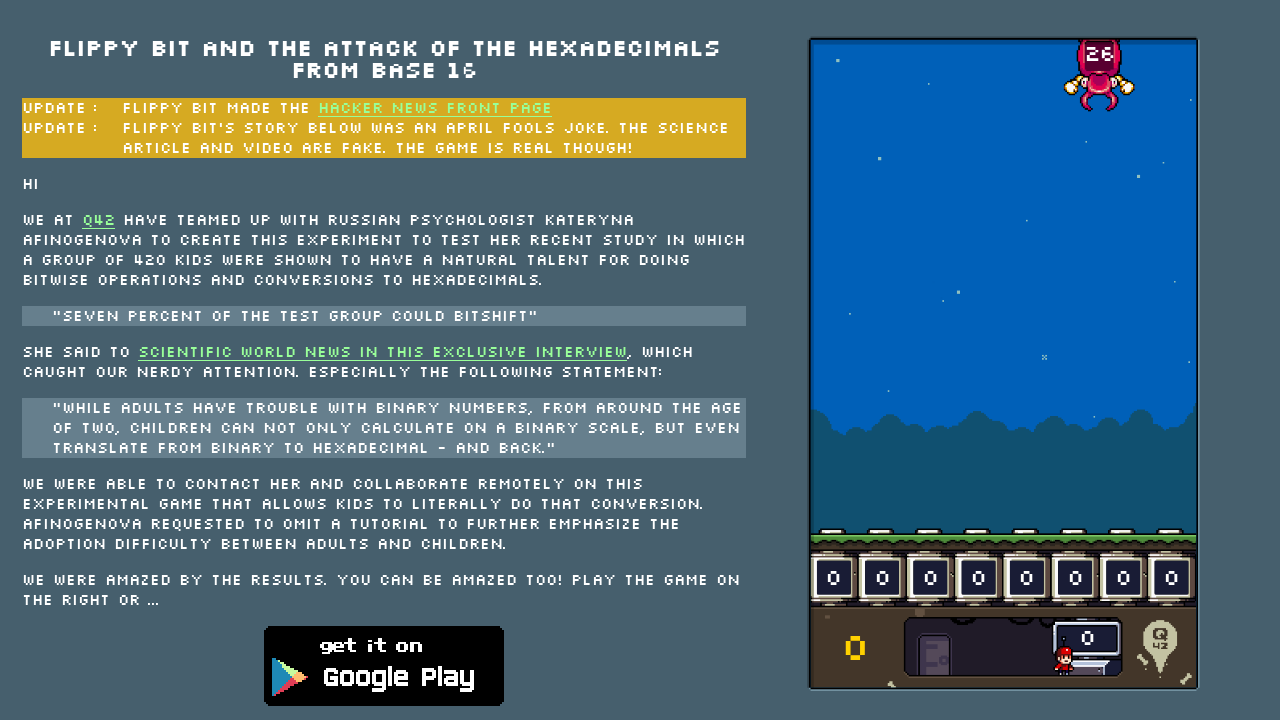

Completed round 1, waited 500ms before next round
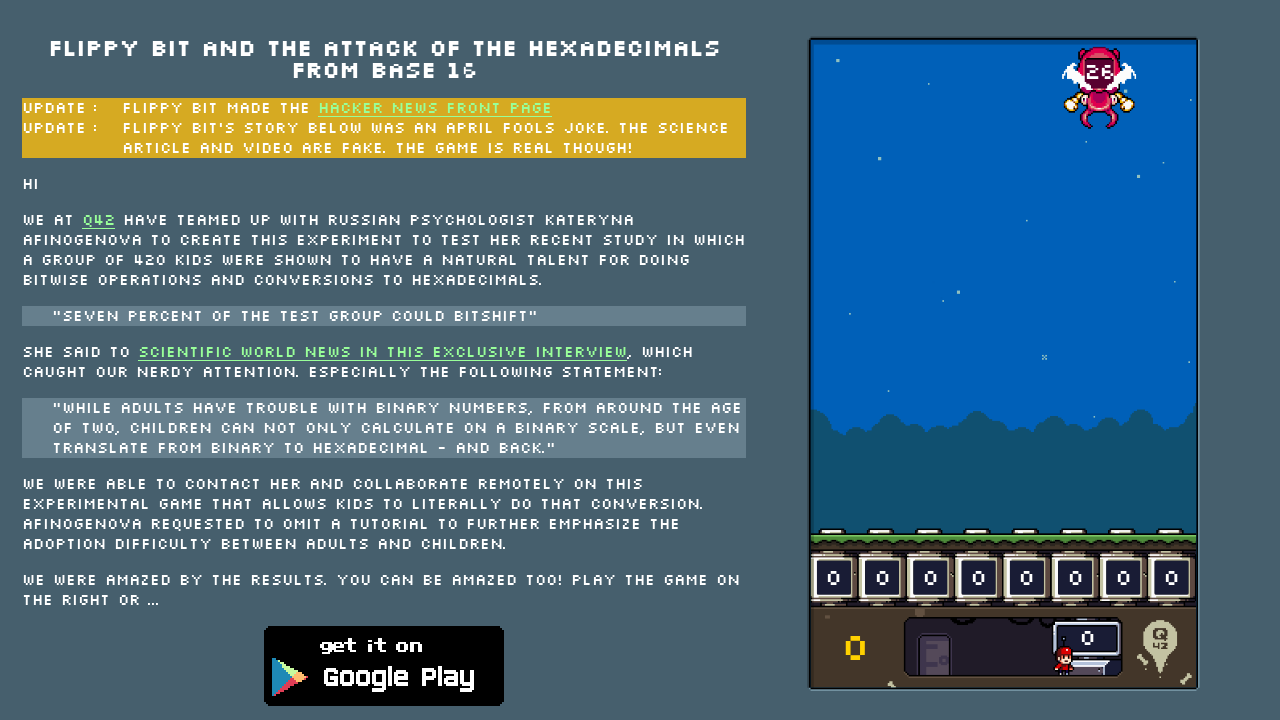

Pressed key 3 to flip bit position 3 for enemy with hex value 26
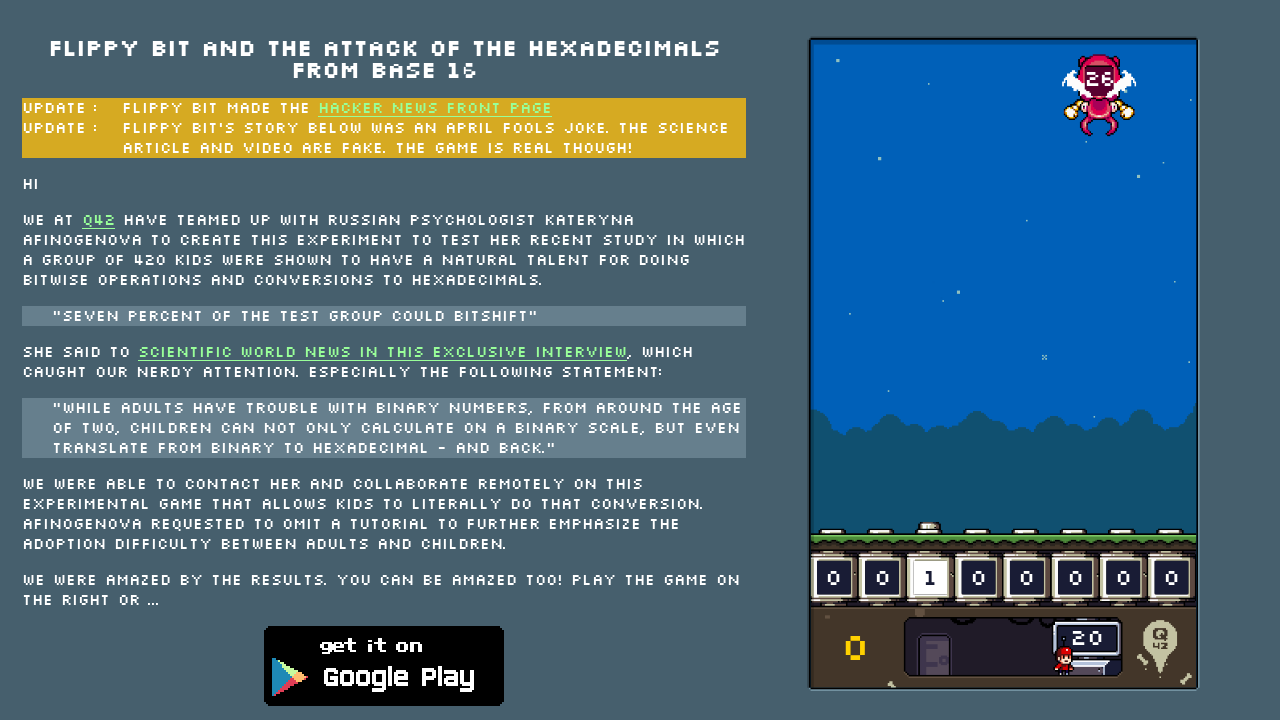

Pressed key 6 to flip bit position 6 for enemy with hex value 26
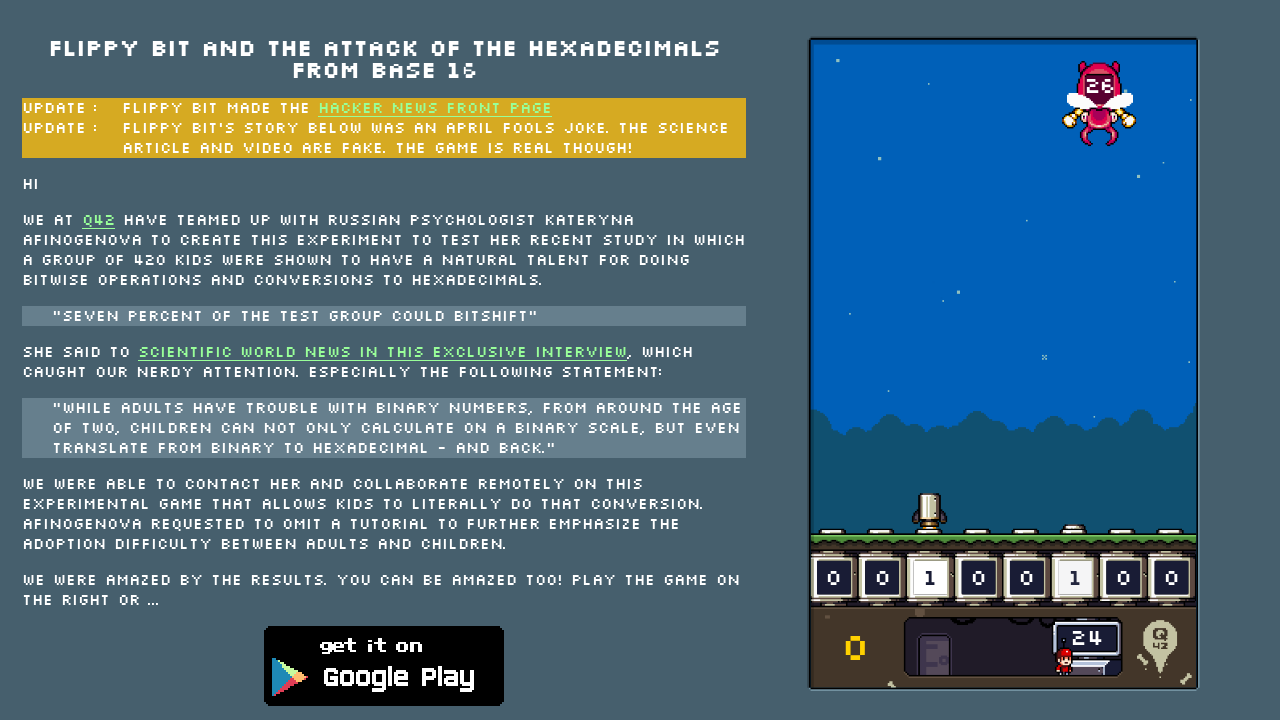

Pressed key 7 to flip bit position 7 for enemy with hex value 26
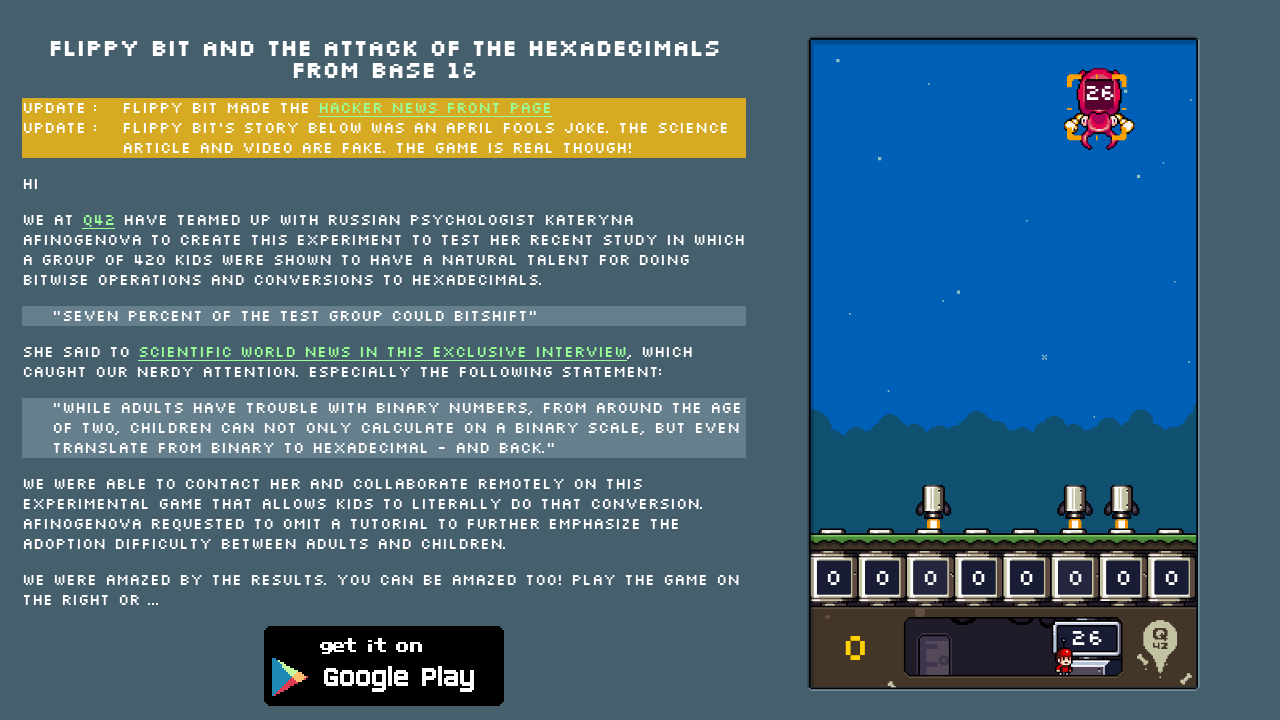

Completed round 2, waited 500ms before next round
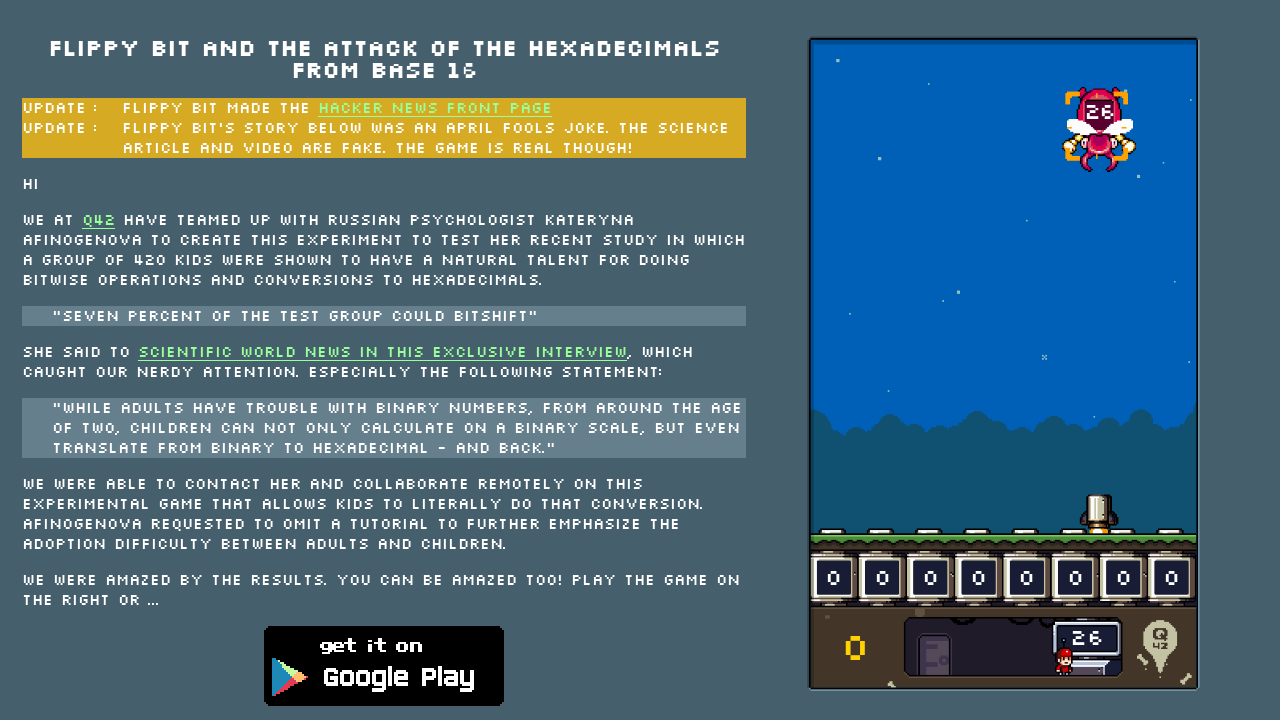

No enemies visible, waited 2 seconds
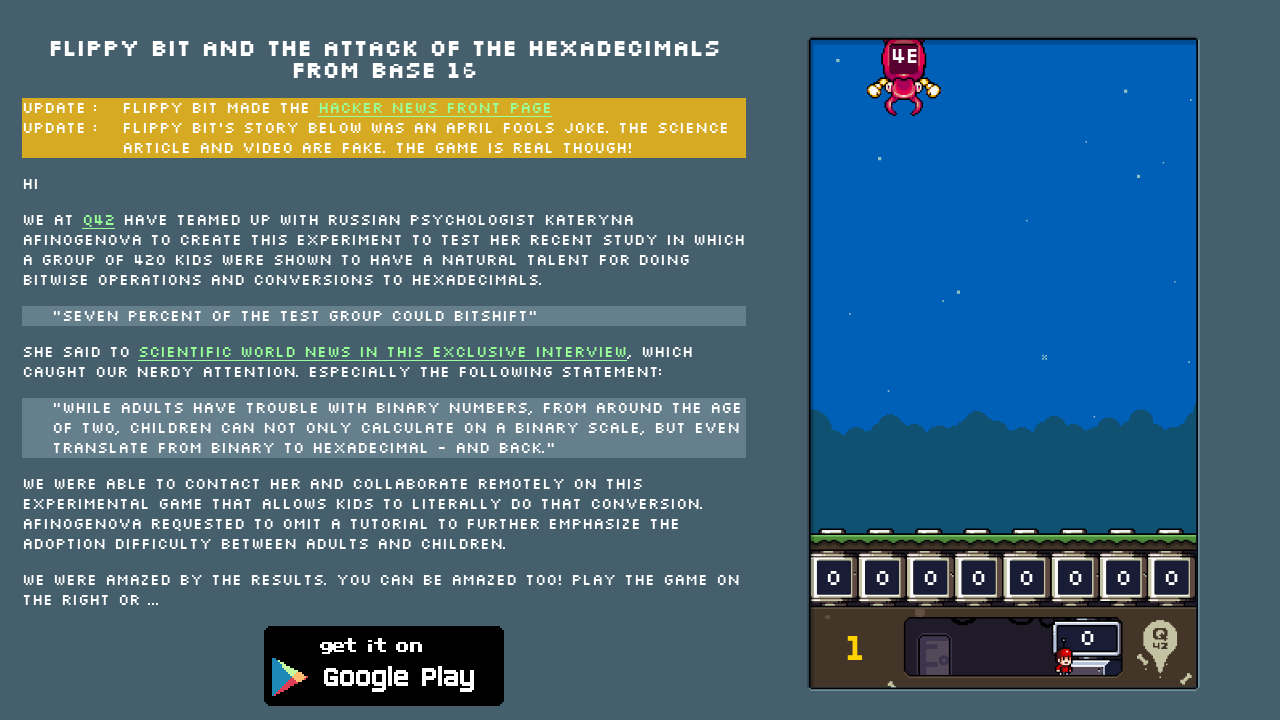

Completed round 3, waited 500ms before next round
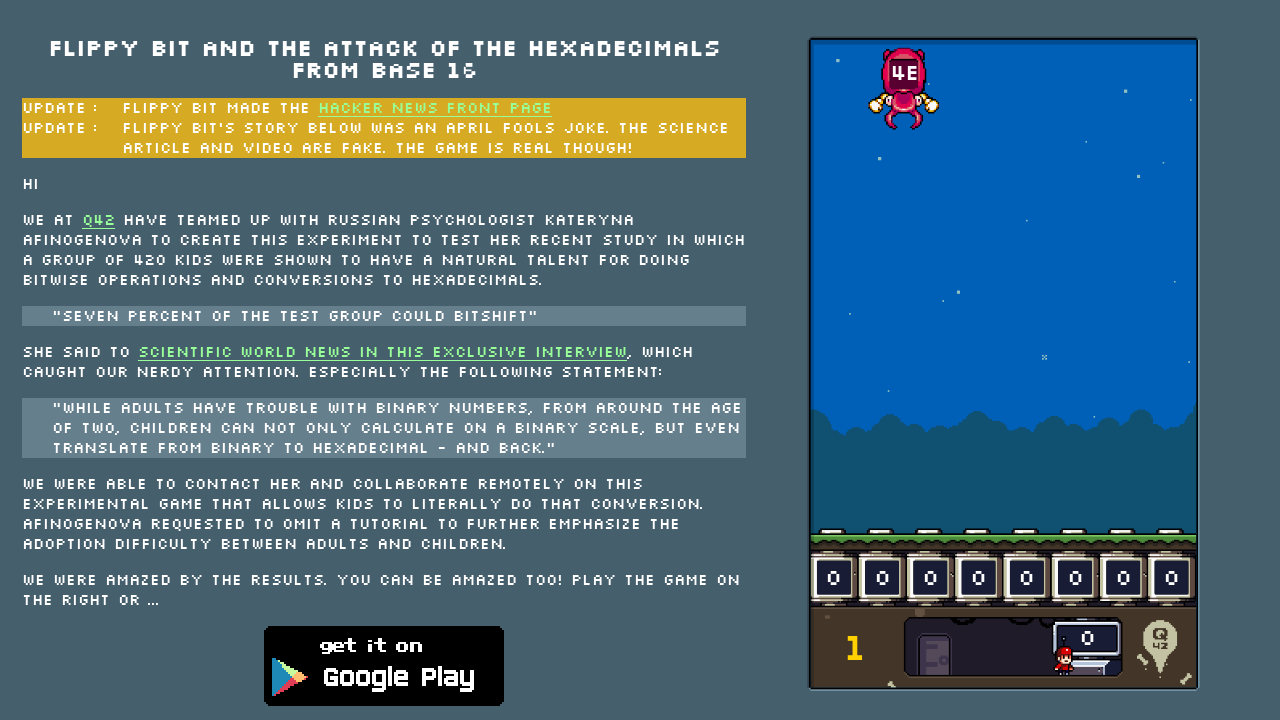

Pressed key 2 to flip bit position 2 for enemy with hex value 4E
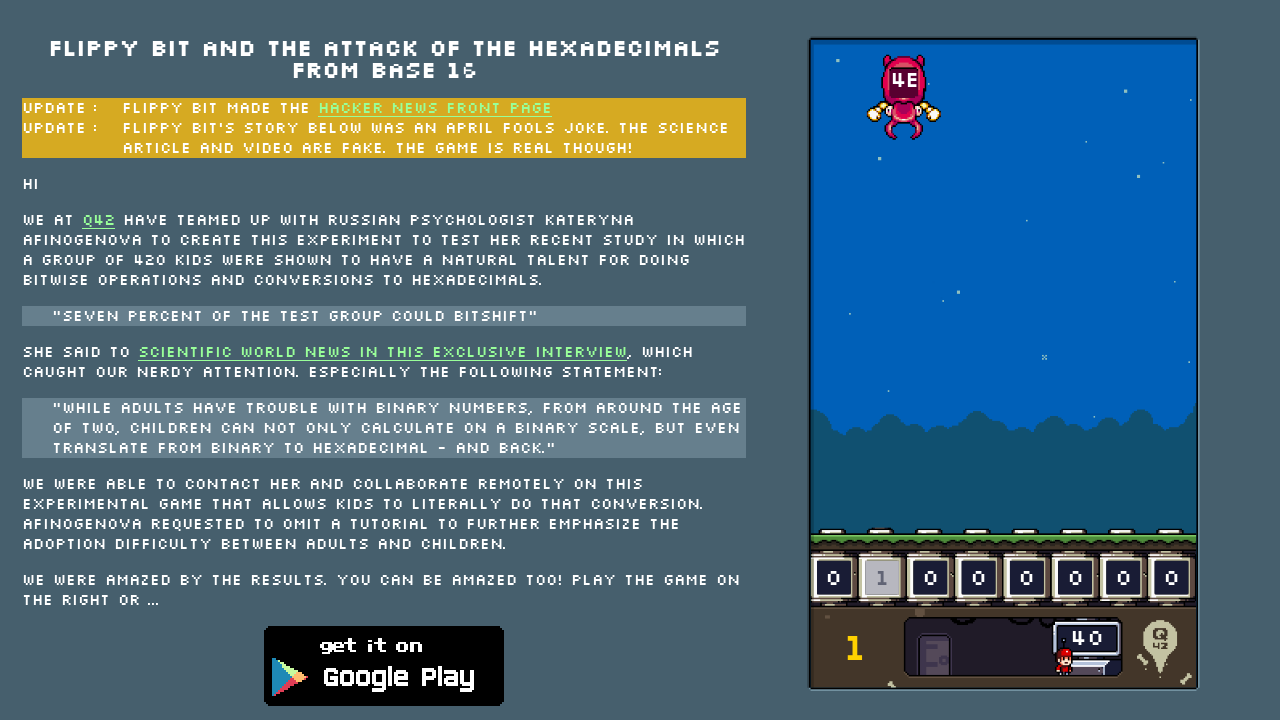

Pressed key 5 to flip bit position 5 for enemy with hex value 4E
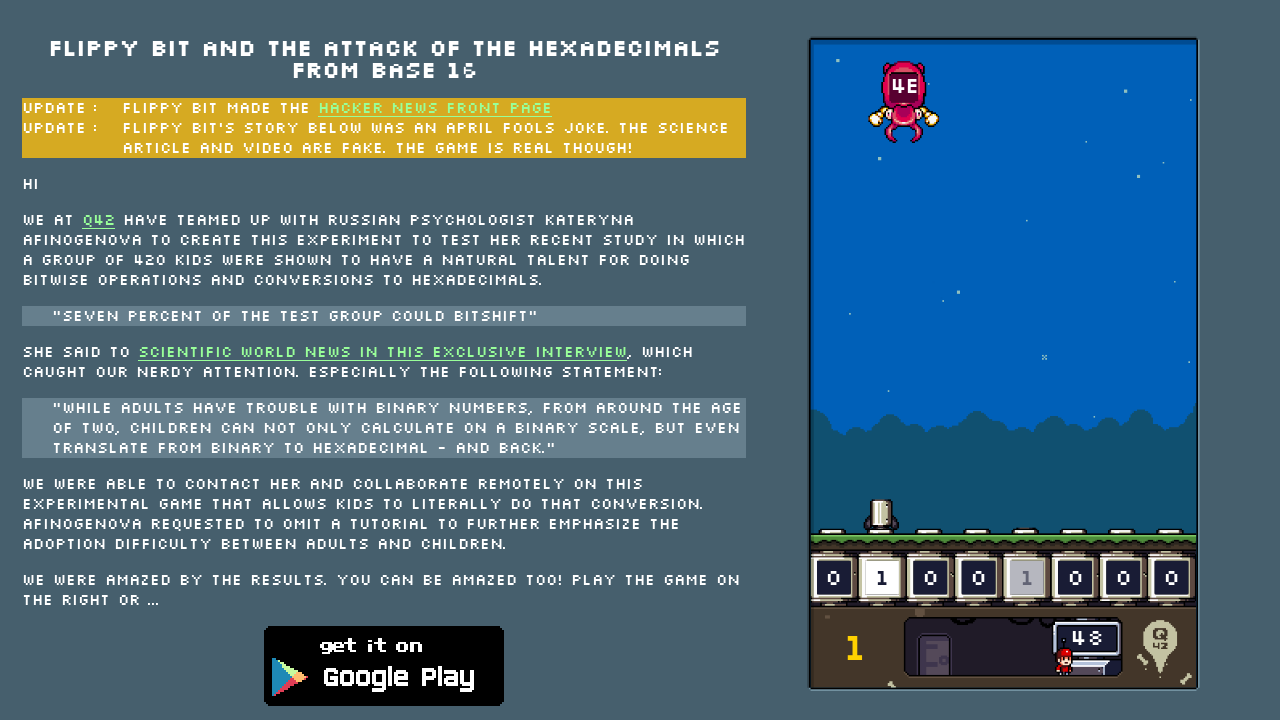

Pressed key 6 to flip bit position 6 for enemy with hex value 4E
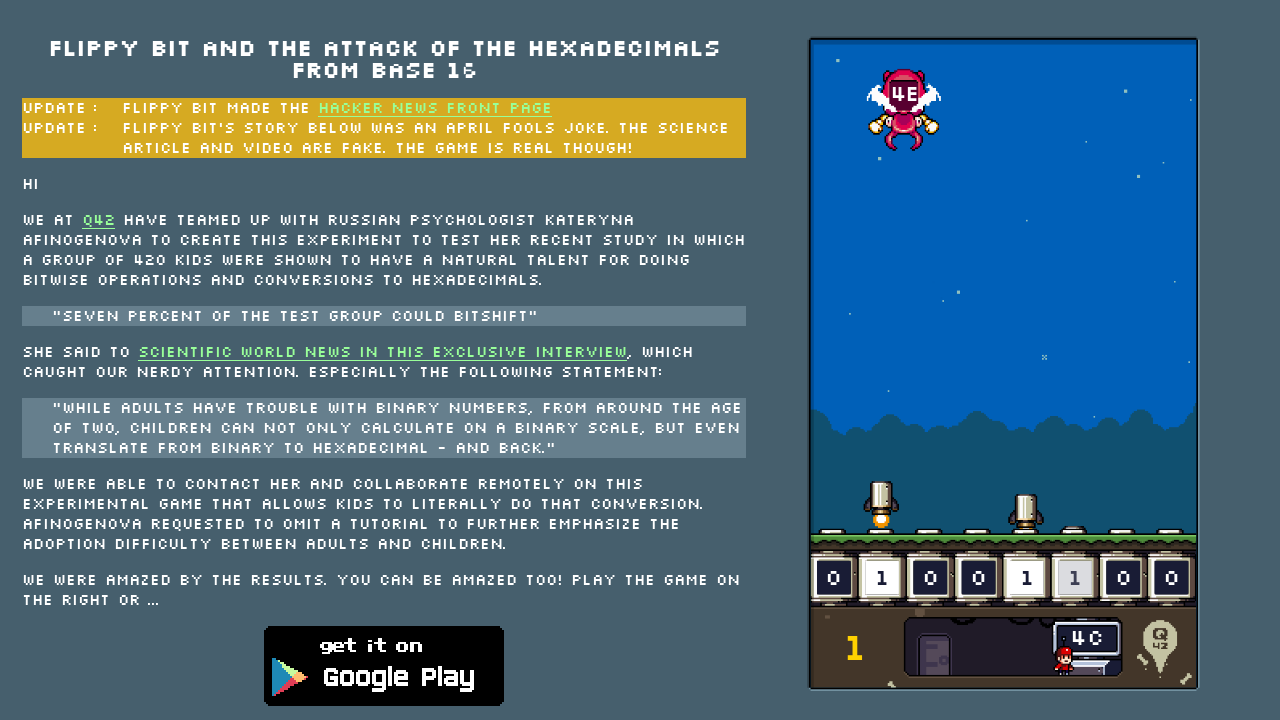

Pressed key 7 to flip bit position 7 for enemy with hex value 4E
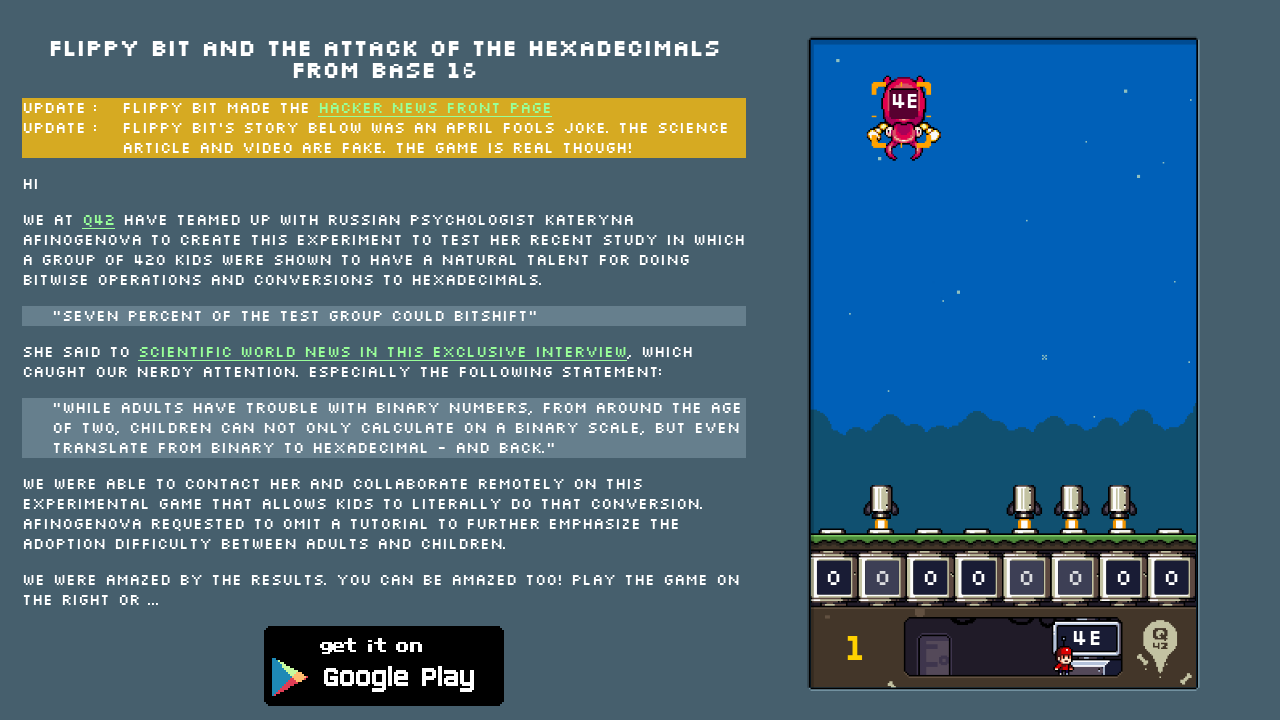

Completed round 4, waited 500ms before next round
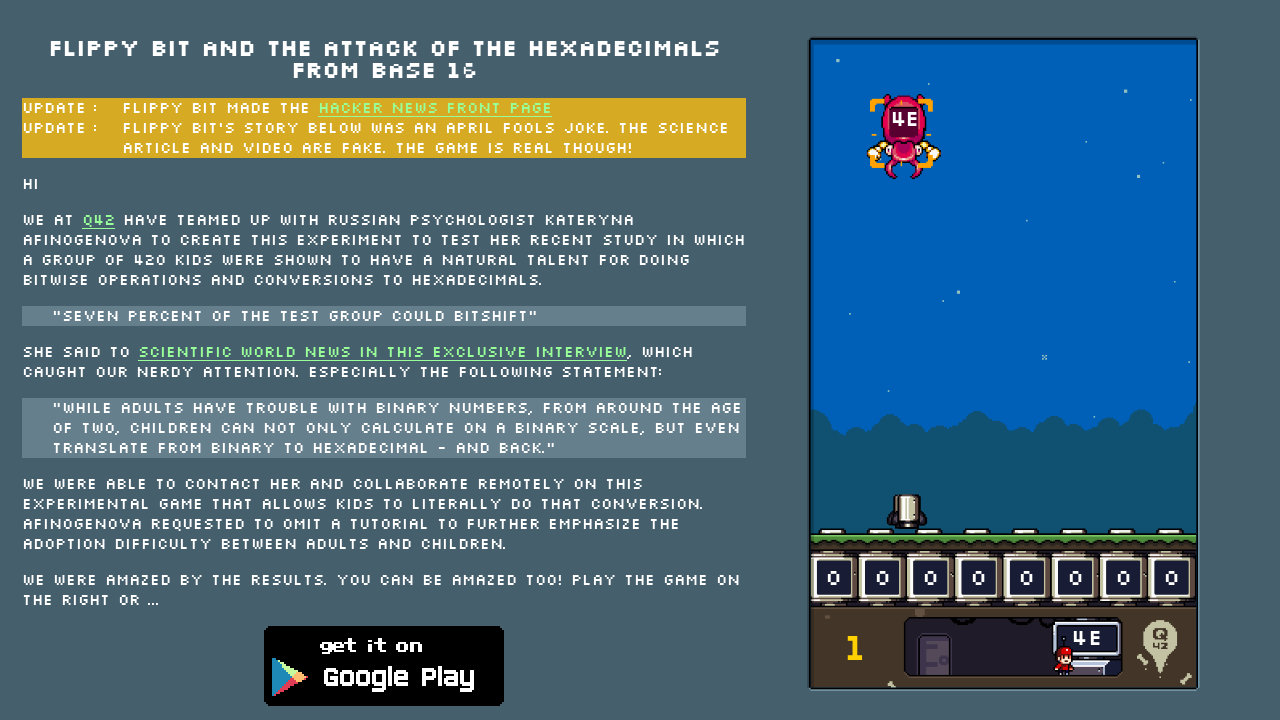

No enemies visible, waited 2 seconds
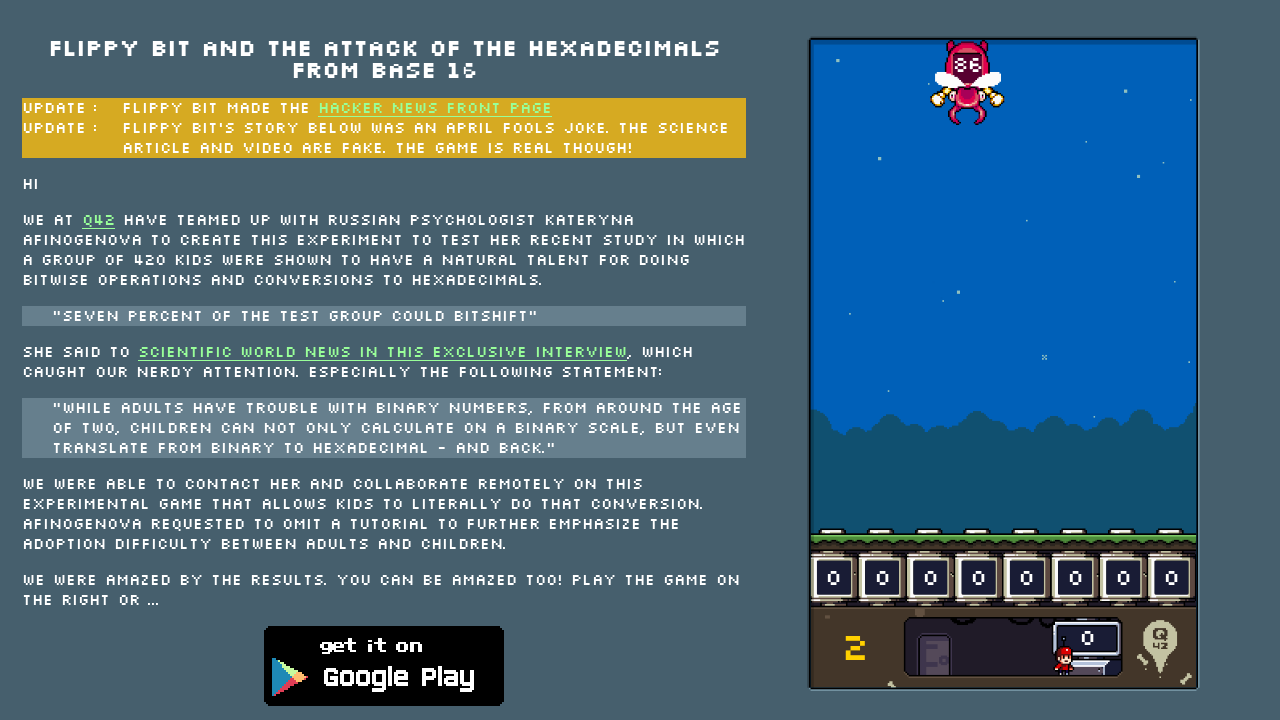

Completed round 5, waited 500ms before next round
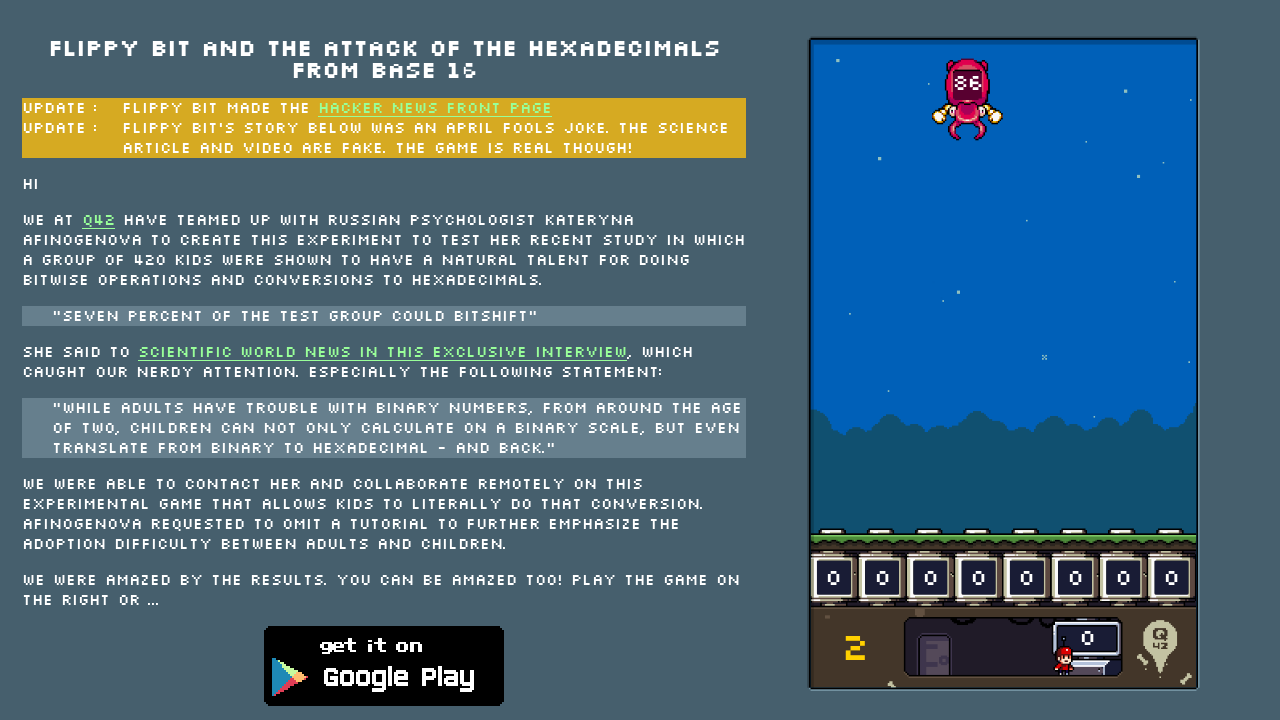

Pressed key 1 to flip bit position 1 for enemy with hex value 86
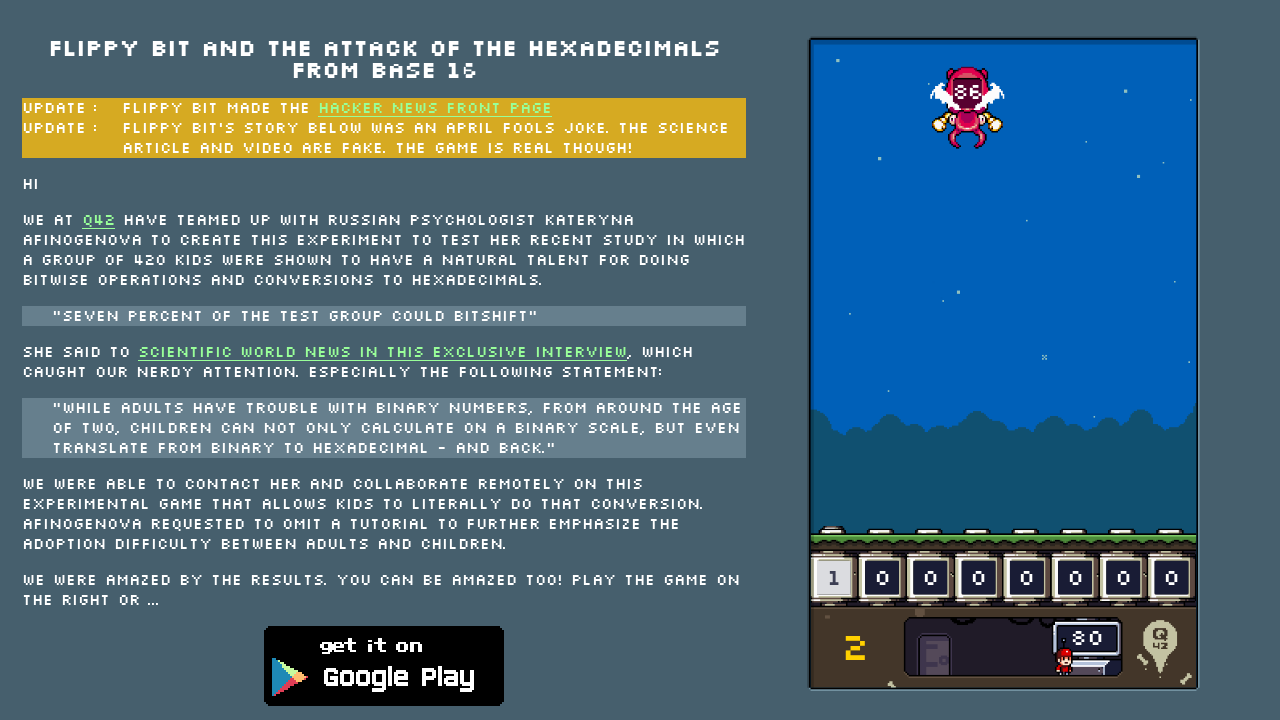

Pressed key 6 to flip bit position 6 for enemy with hex value 86
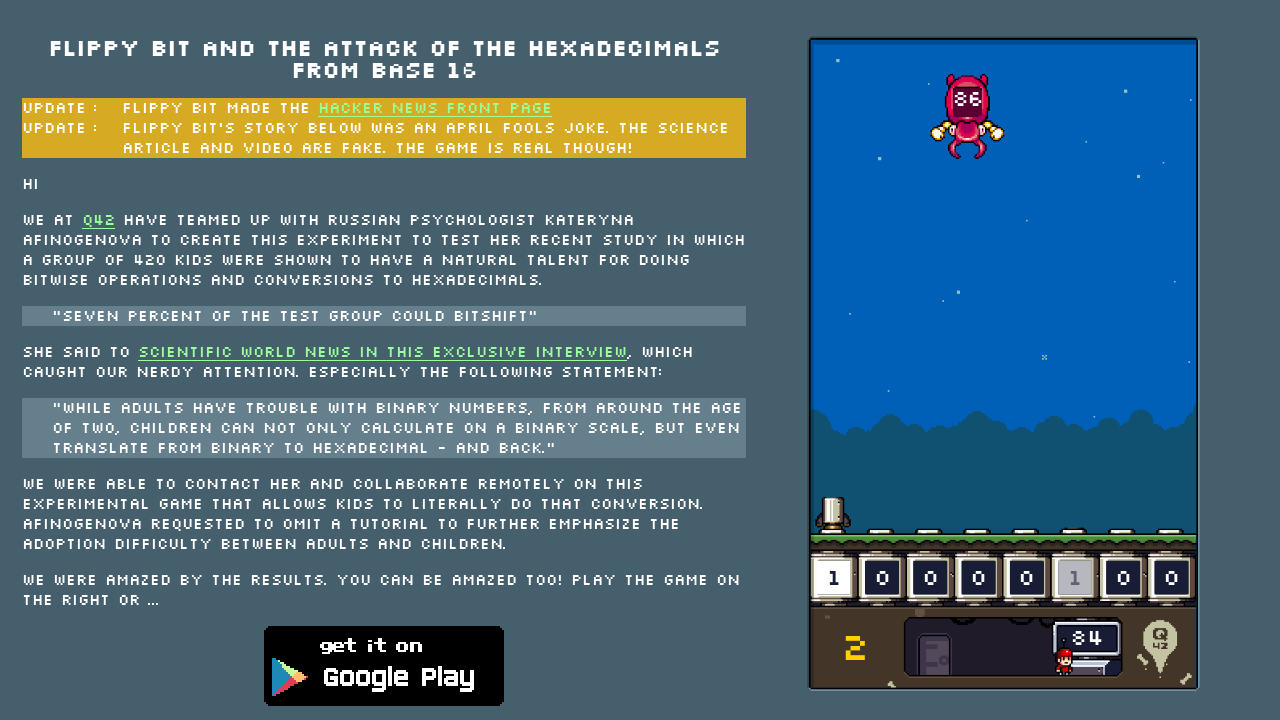

Pressed key 7 to flip bit position 7 for enemy with hex value 86
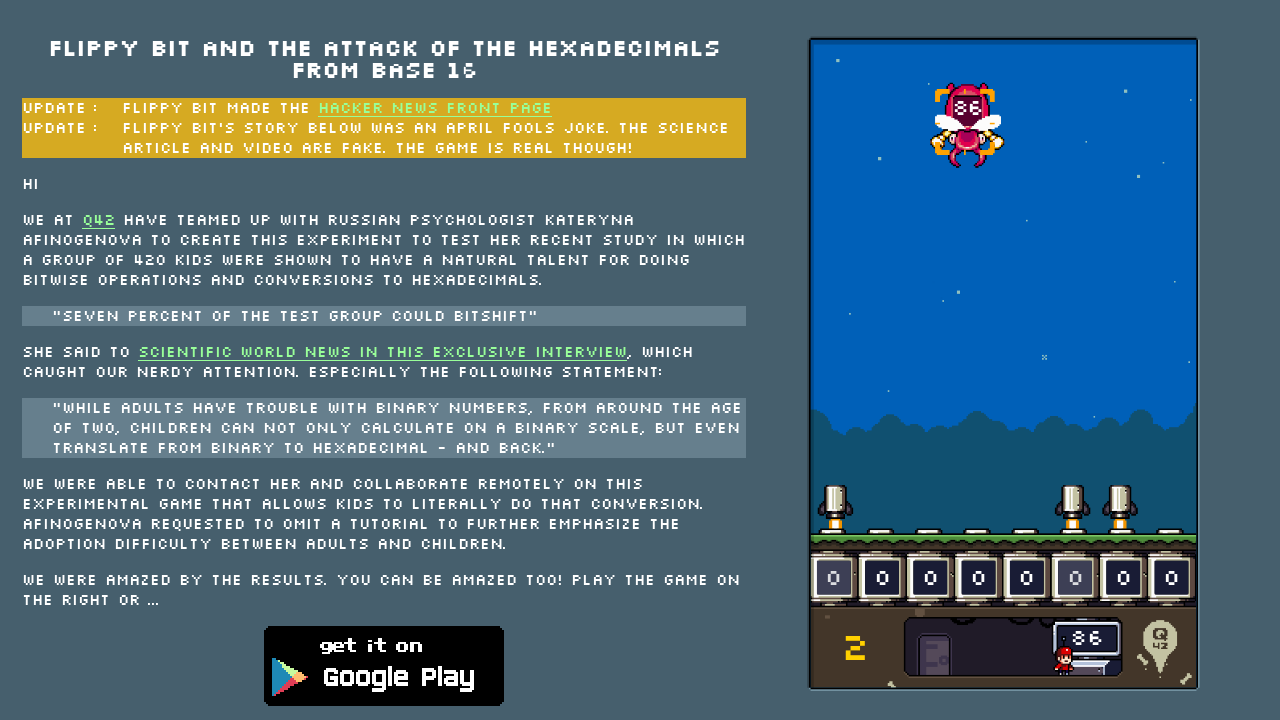

Completed round 6, waited 500ms before next round
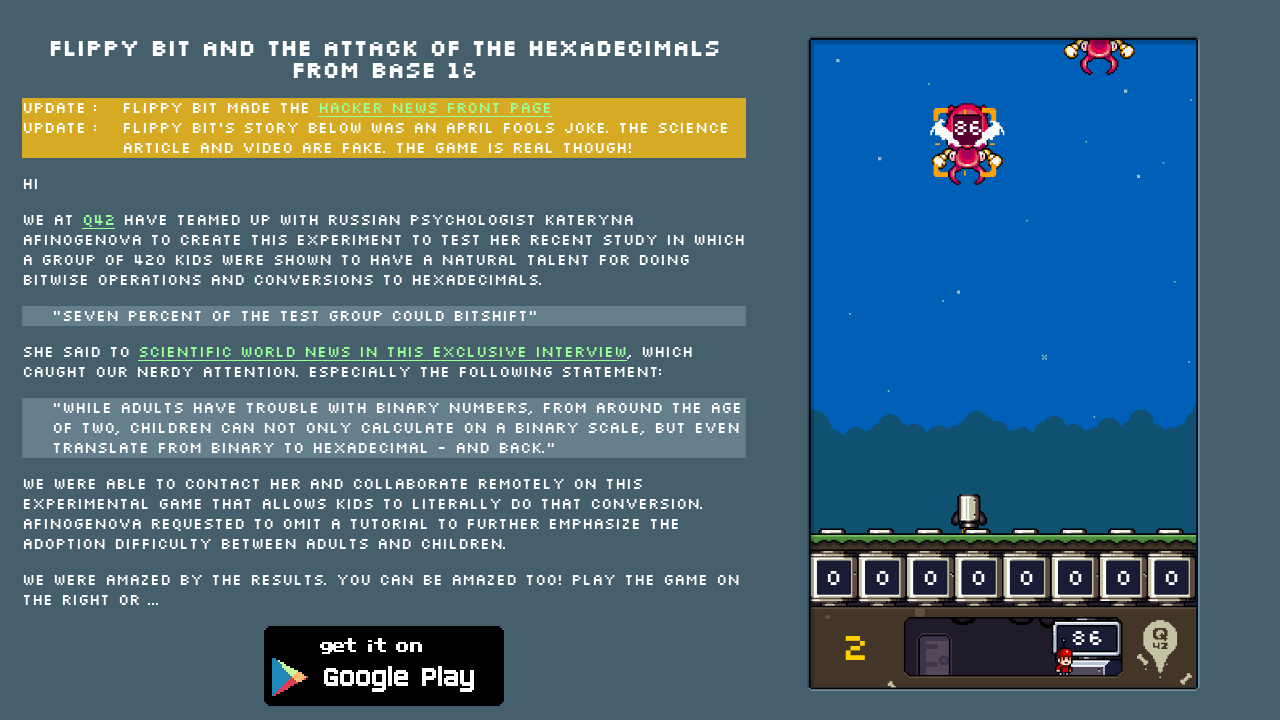

Pressed key 1 to flip bit position 1 for enemy with hex value 89
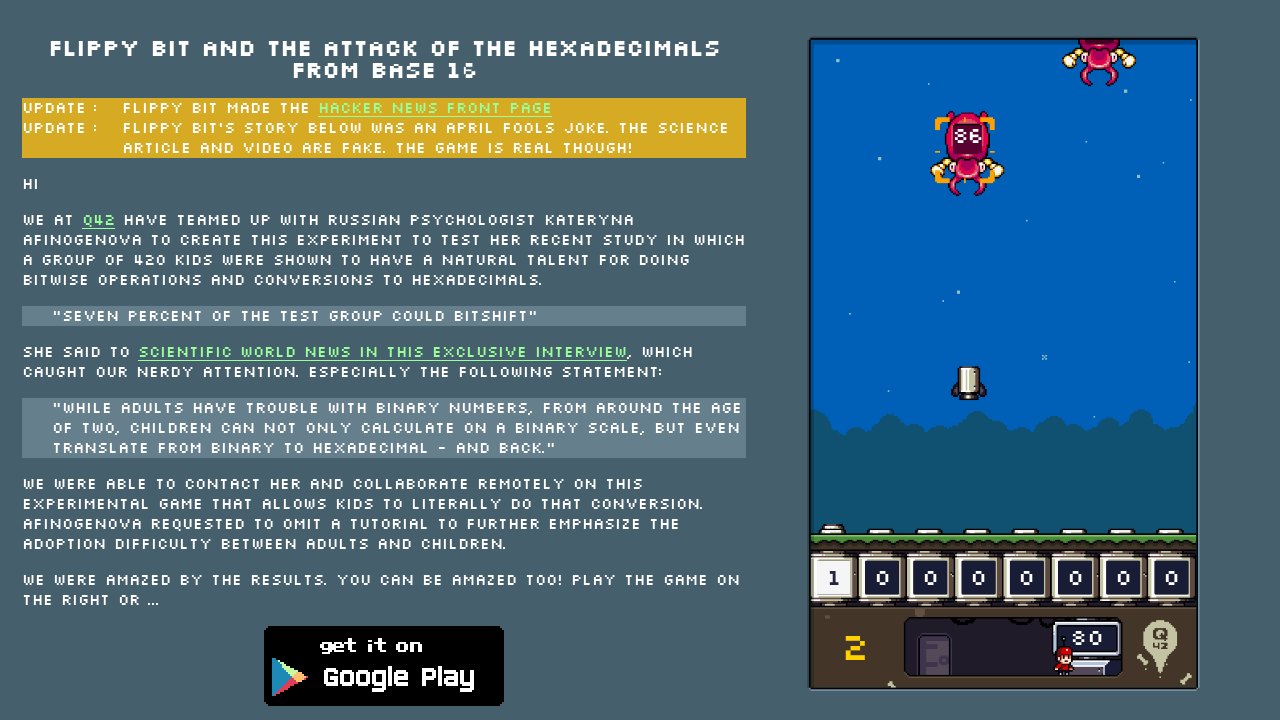

Pressed key 5 to flip bit position 5 for enemy with hex value 89
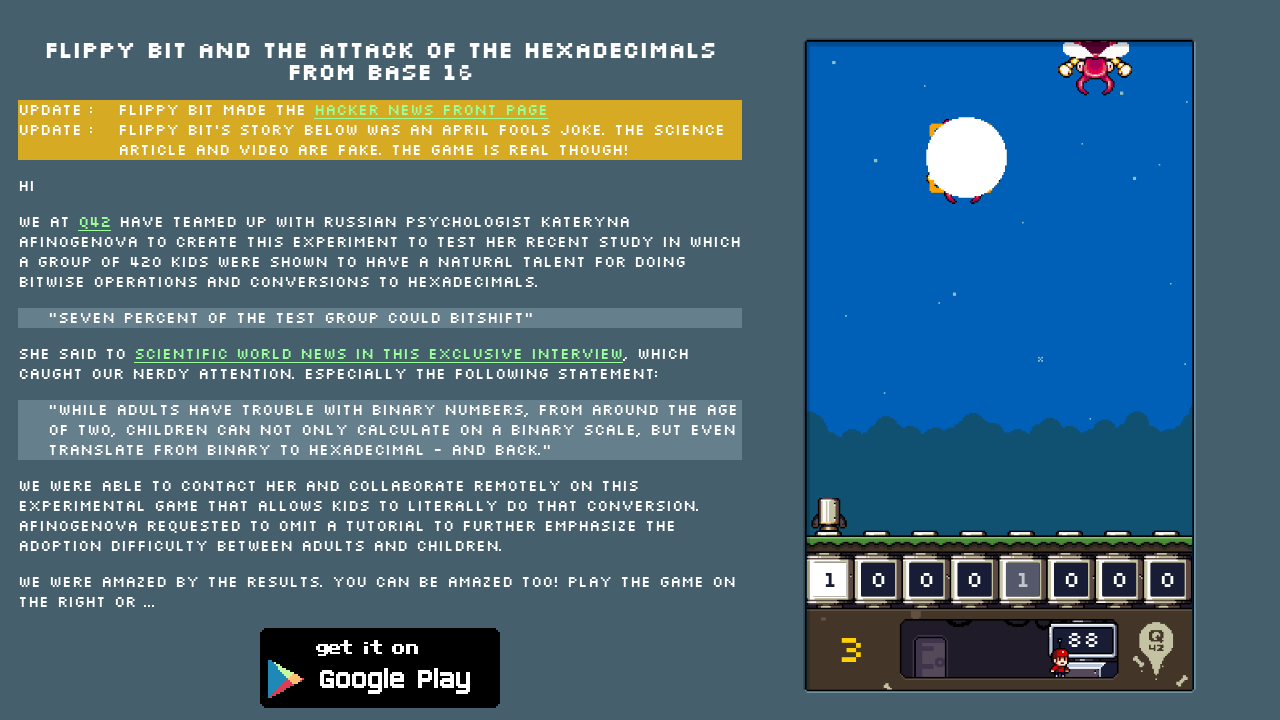

Pressed key 8 to flip bit position 8 for enemy with hex value 89
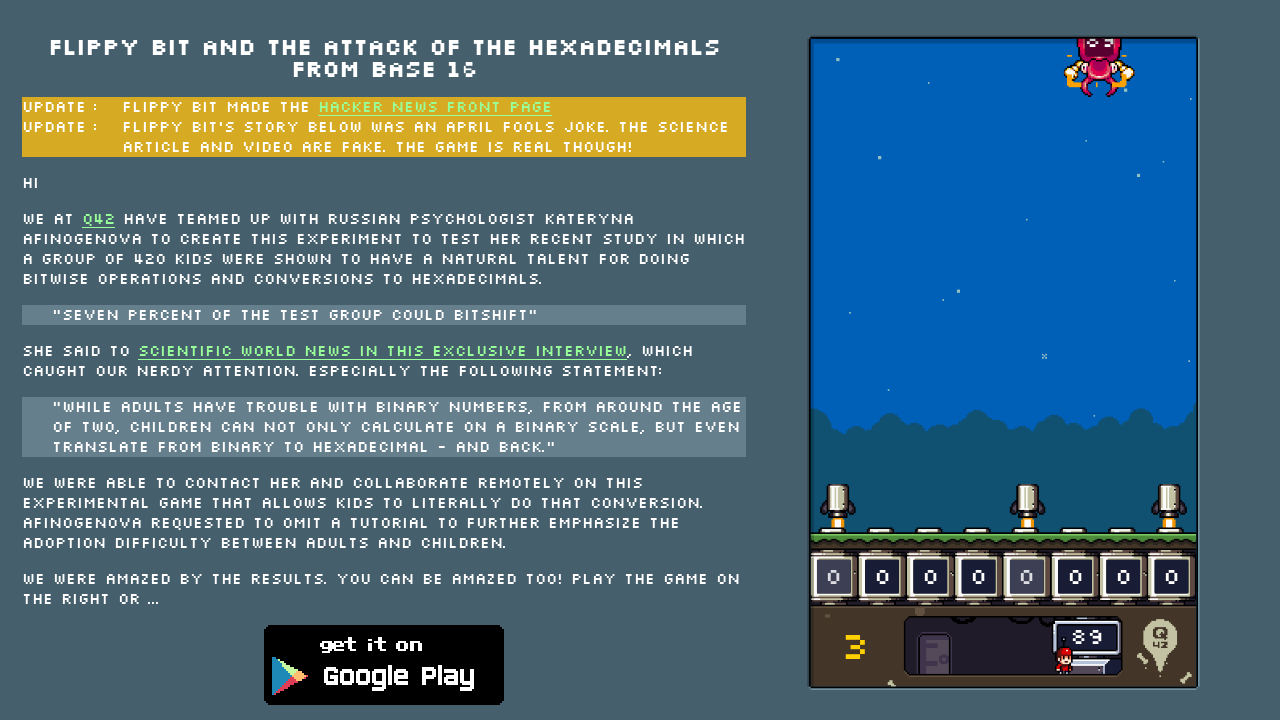

Completed round 7, waited 500ms before next round
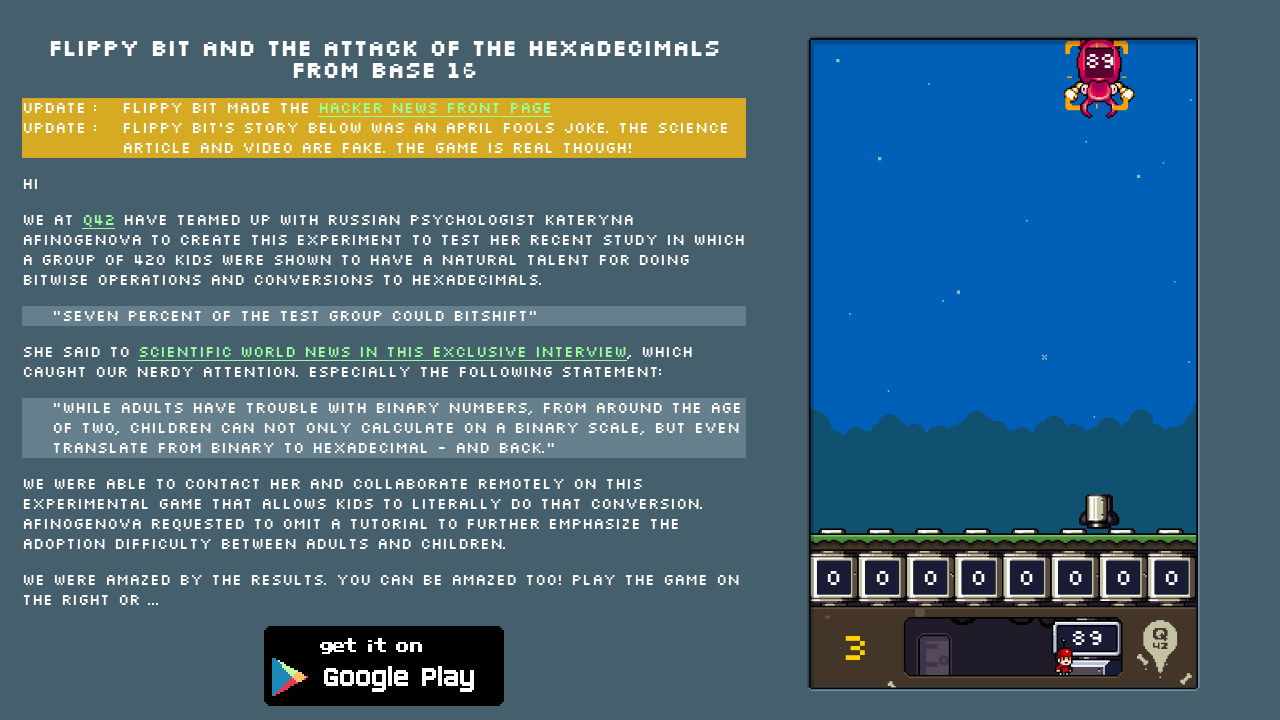

No enemies visible, waited 2 seconds
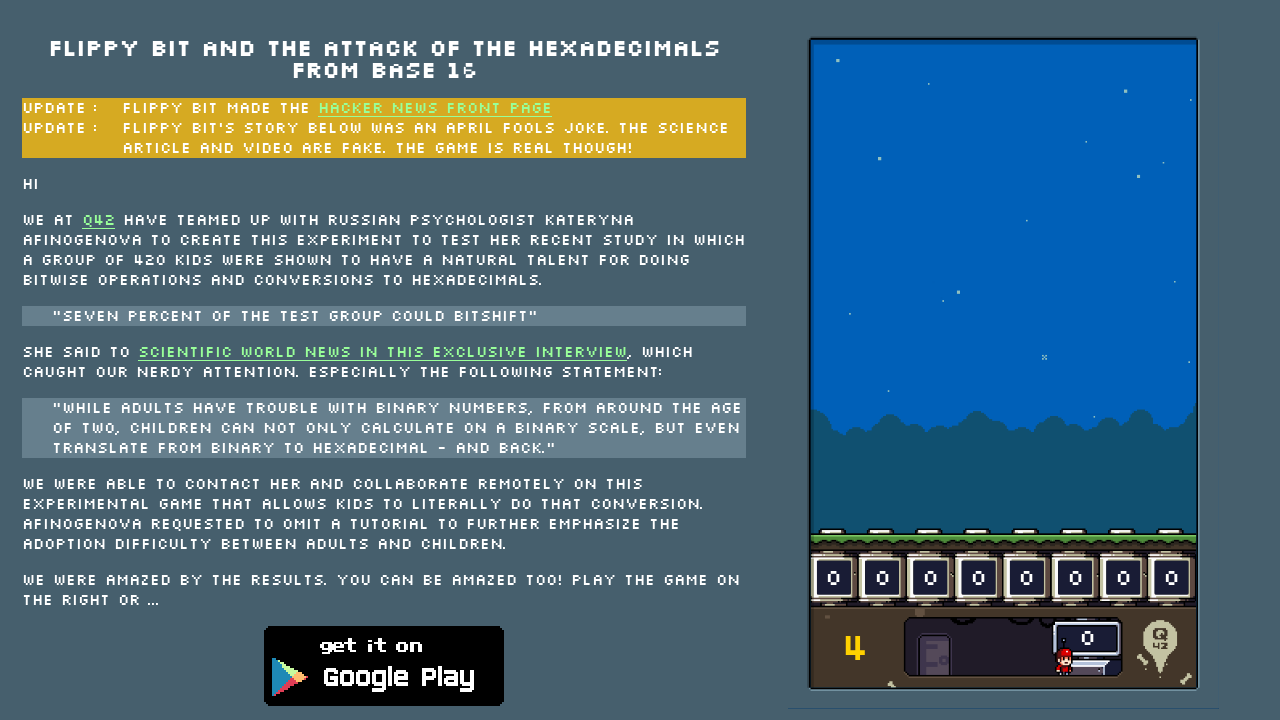

Completed round 8, waited 500ms before next round
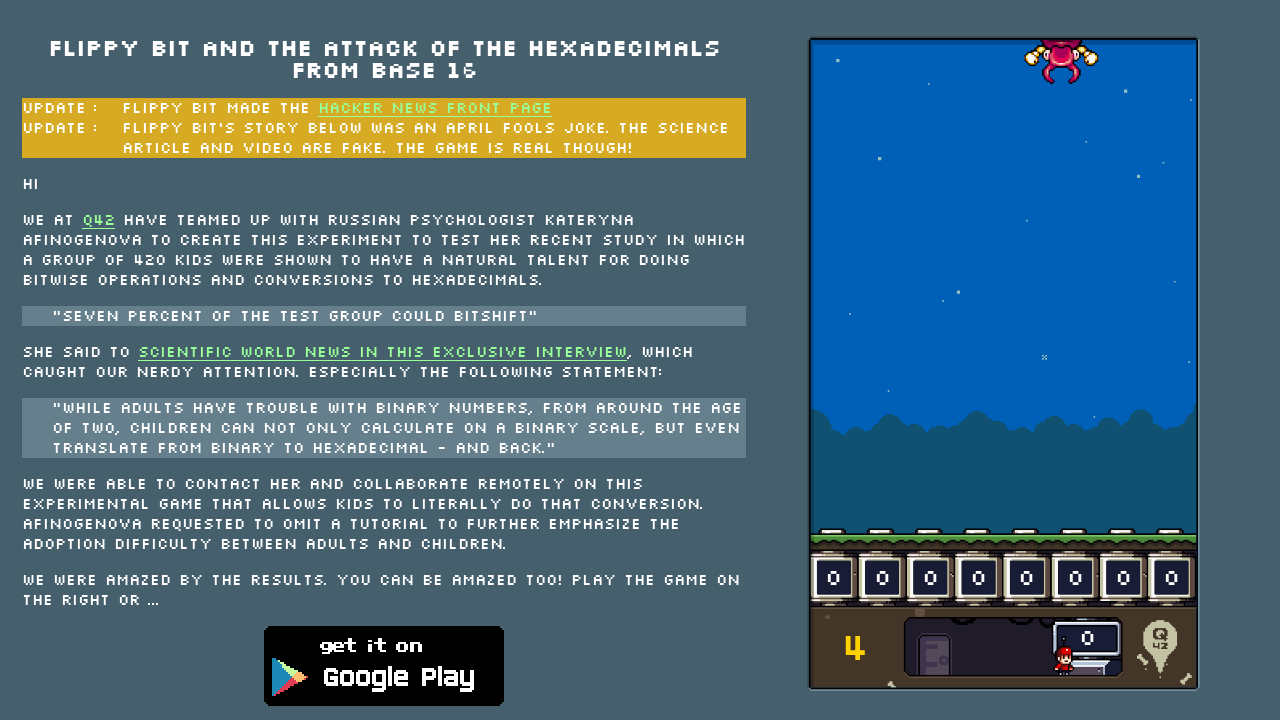

Pressed key 2 to flip bit position 2 for enemy with hex value 79
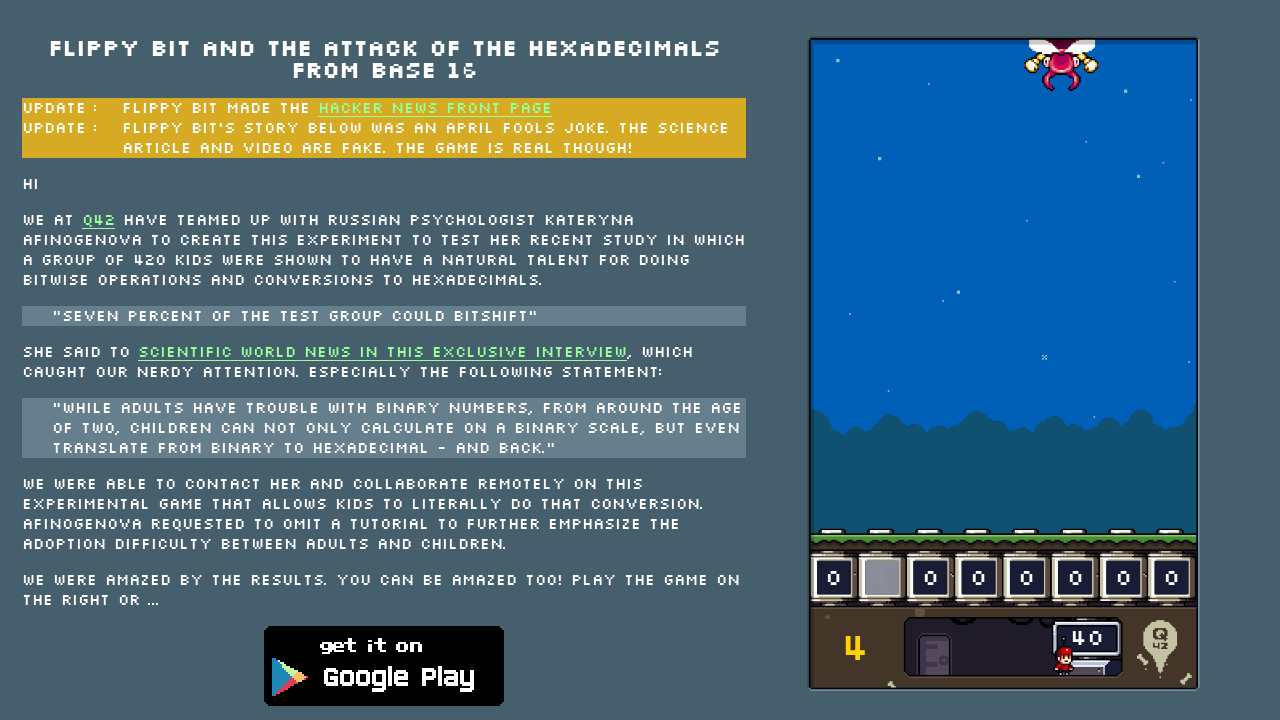

Pressed key 3 to flip bit position 3 for enemy with hex value 79
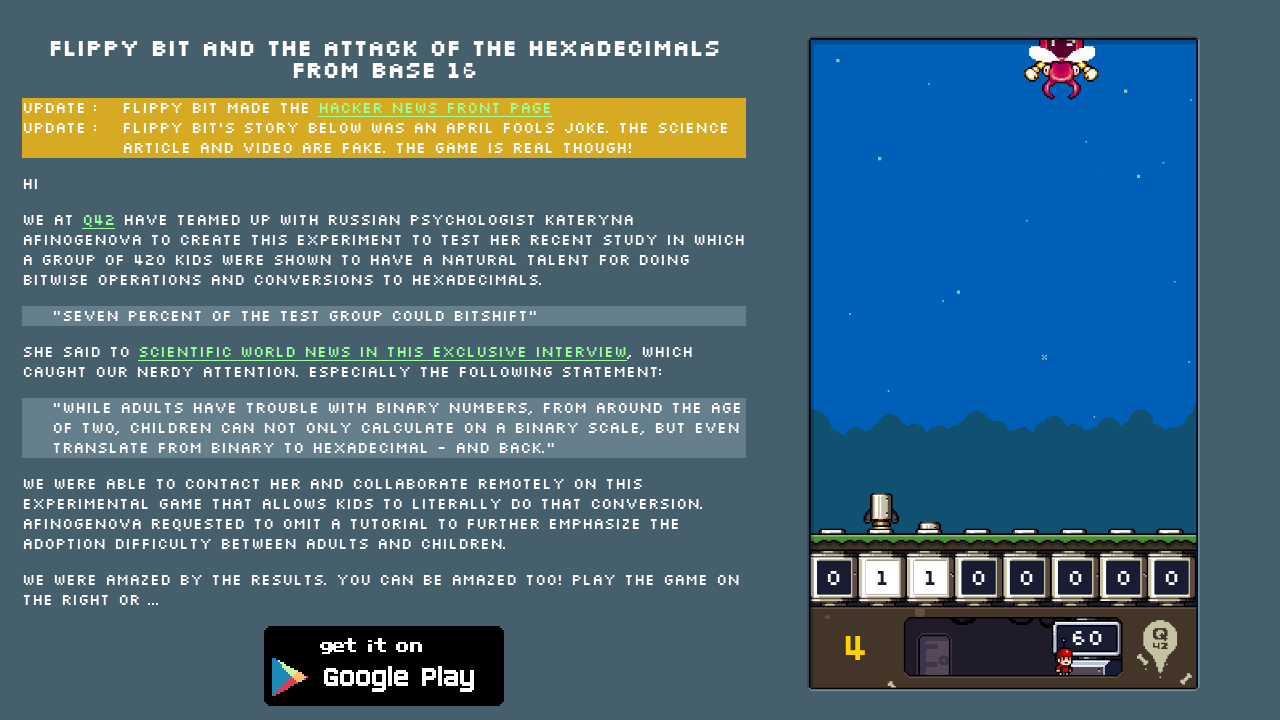

Pressed key 4 to flip bit position 4 for enemy with hex value 79
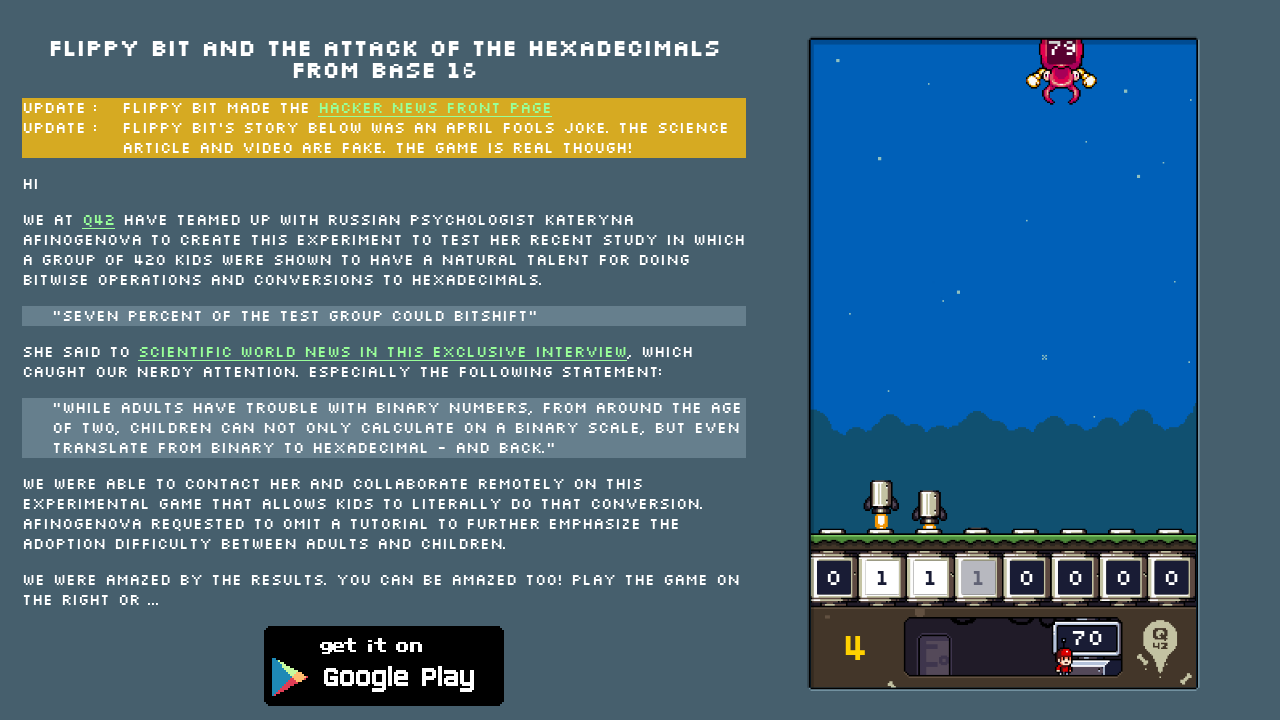

Pressed key 5 to flip bit position 5 for enemy with hex value 79
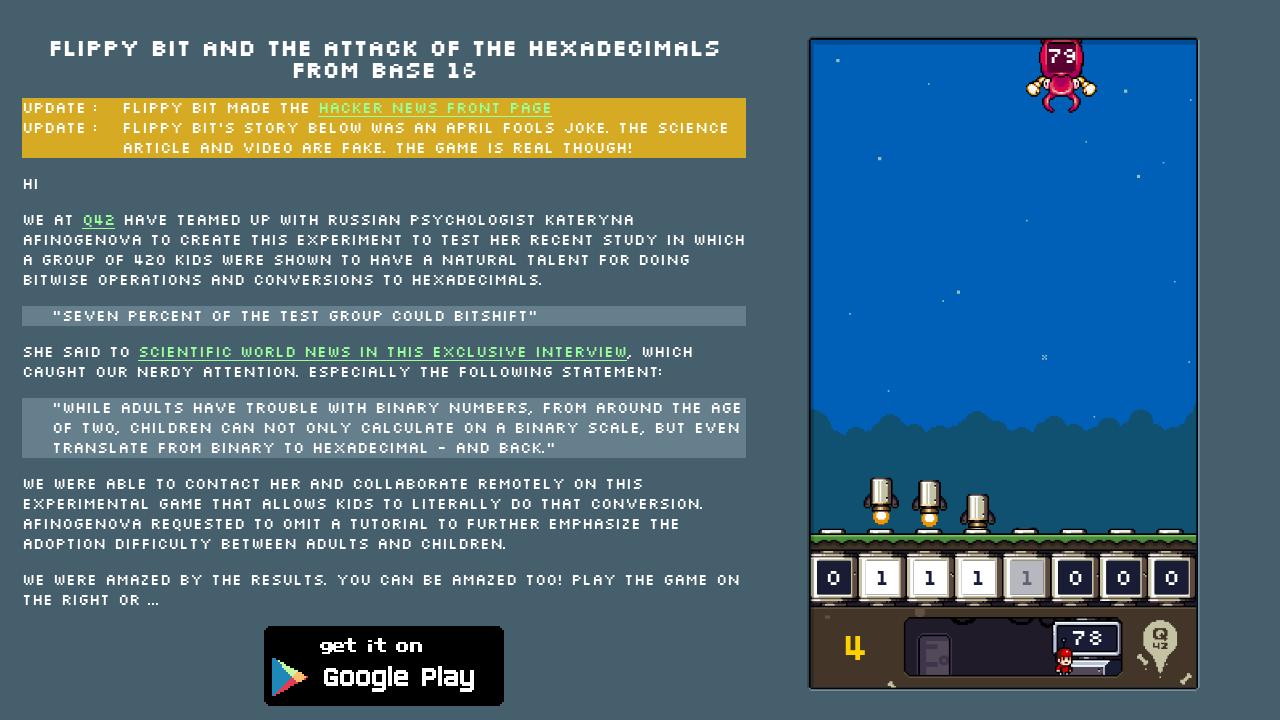

Pressed key 8 to flip bit position 8 for enemy with hex value 79
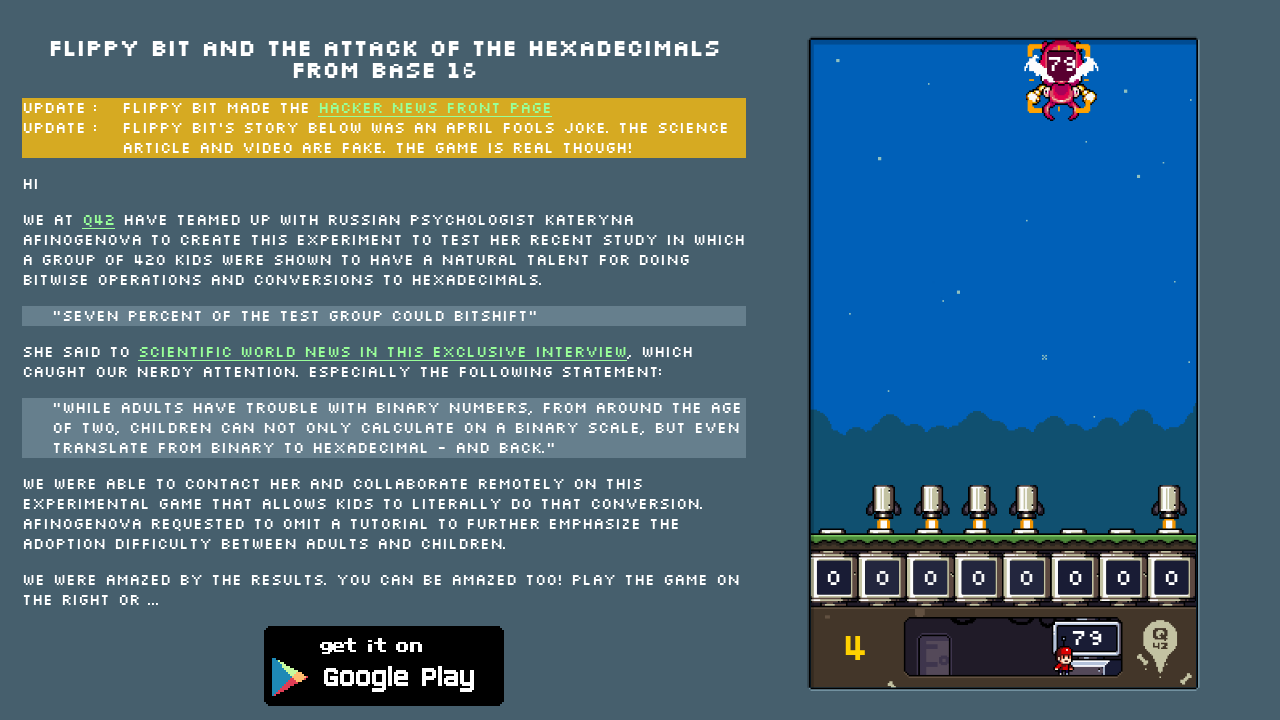

Completed round 9, waited 500ms before next round
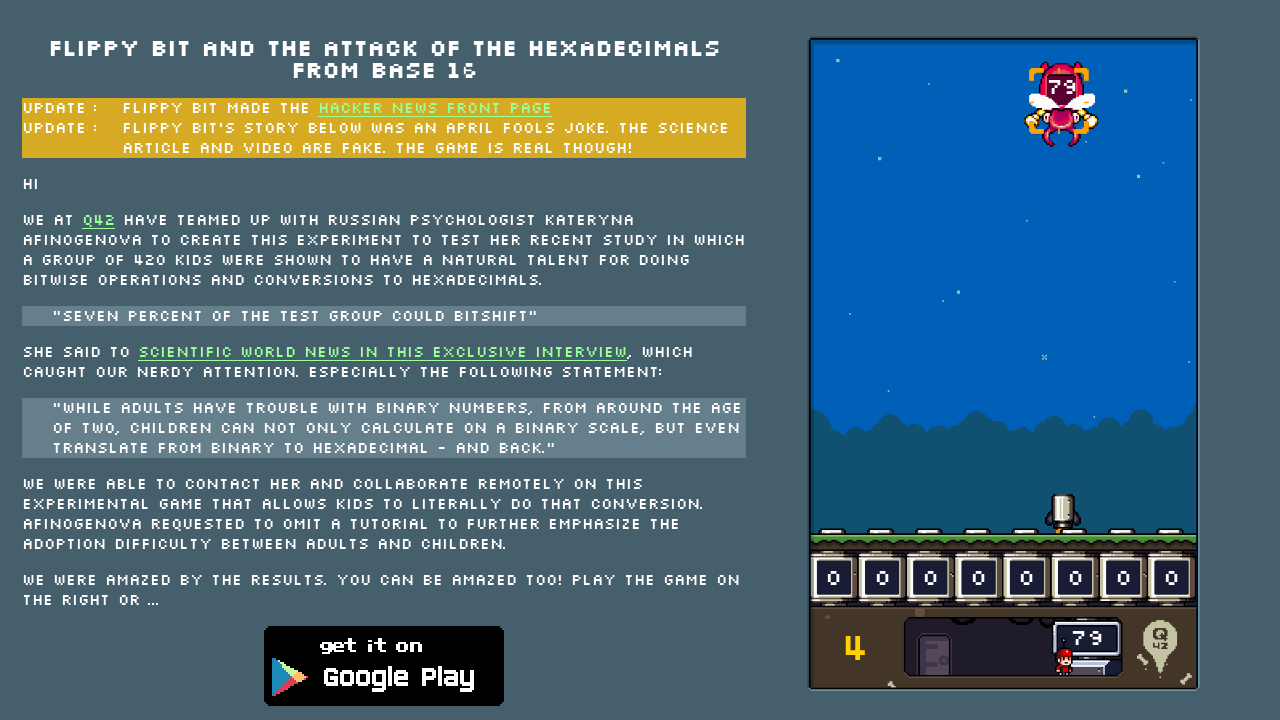

No enemies visible, waited 2 seconds
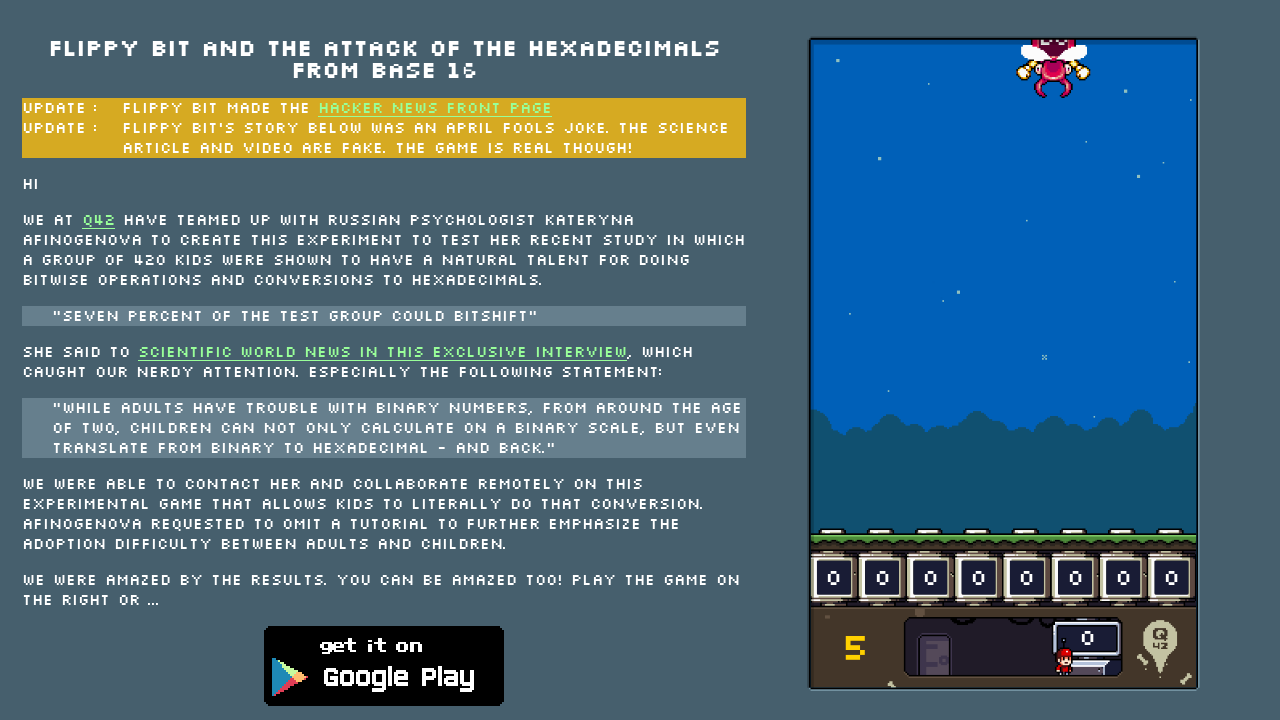

Completed round 10, waited 500ms before next round
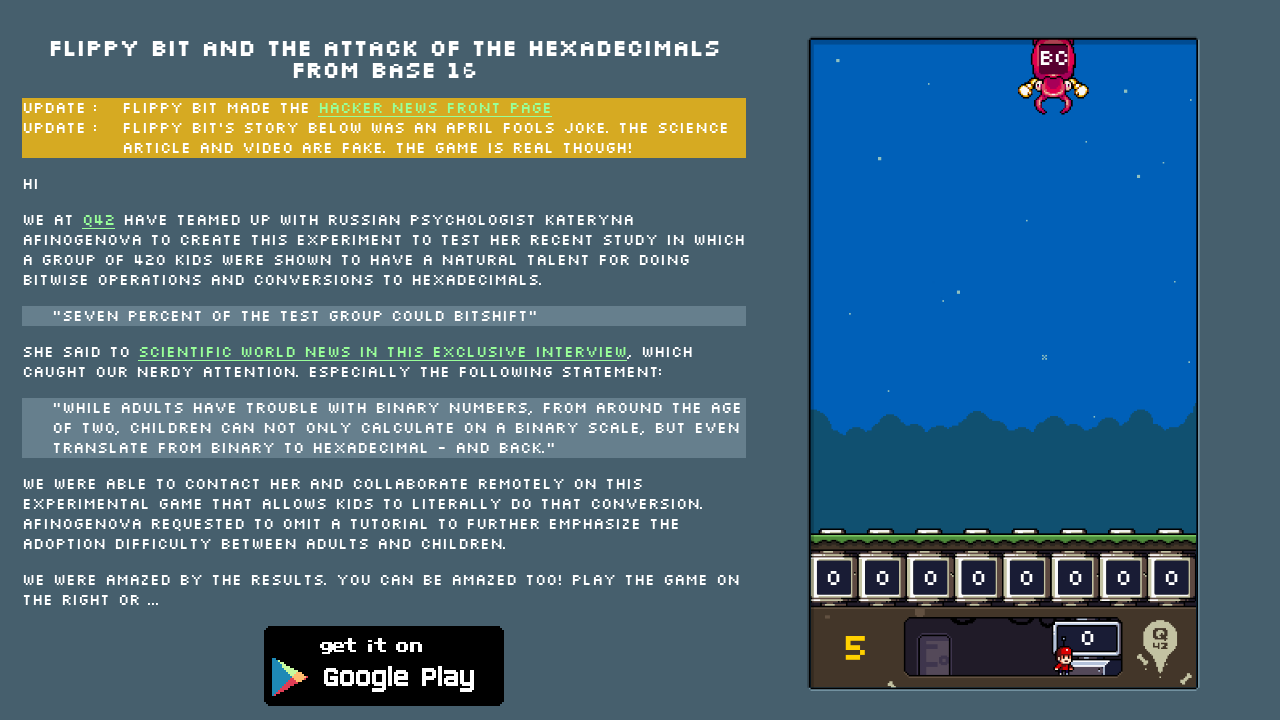

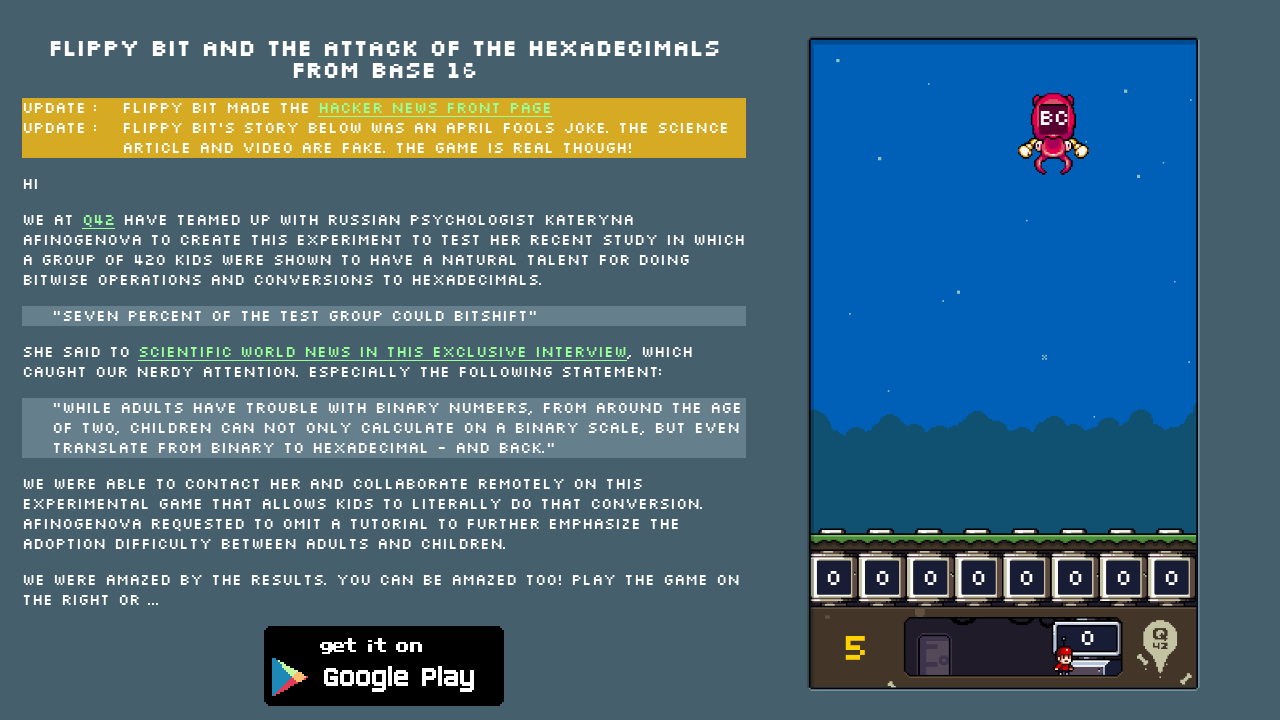